Tests an end-to-end e-commerce flow by adding Beetroot and Cucumber products to cart, proceeding to checkout, selecting a country (Ukraine), agreeing to terms, and navigating to the purchase confirmation step.

Starting URL: https://rahulshettyacademy.com/seleniumPractise/#/

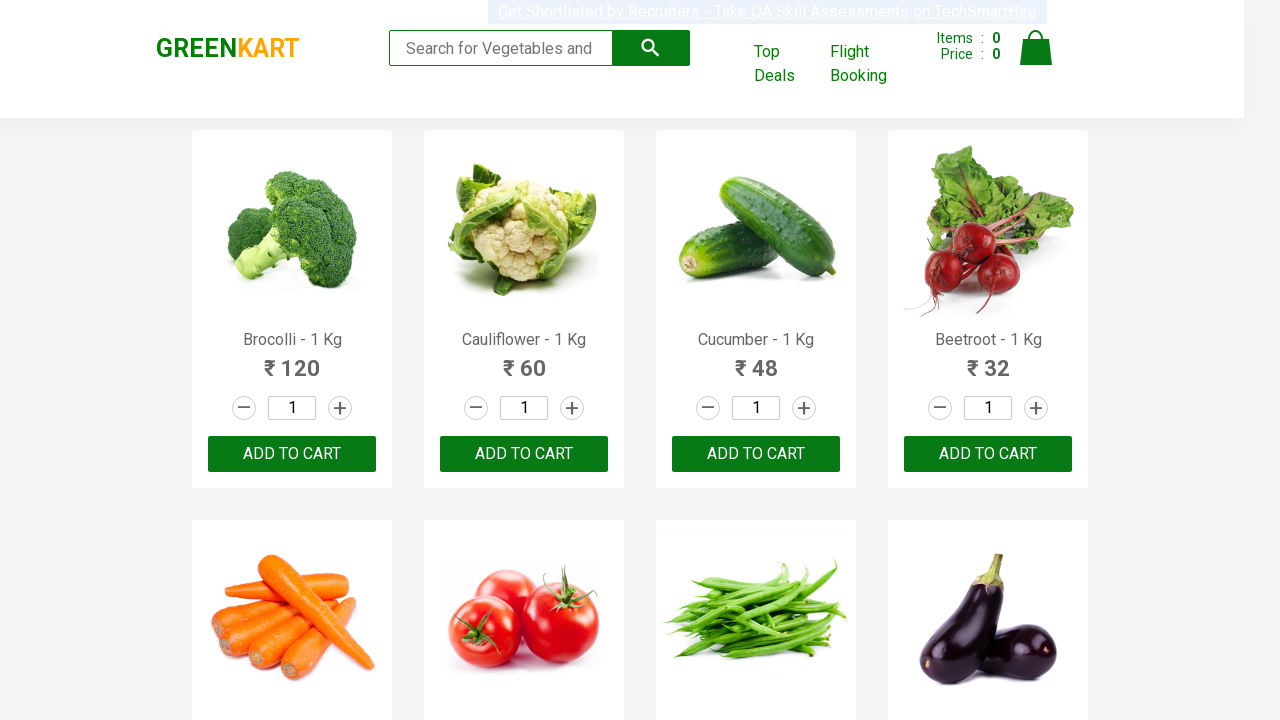

Waited for products to load
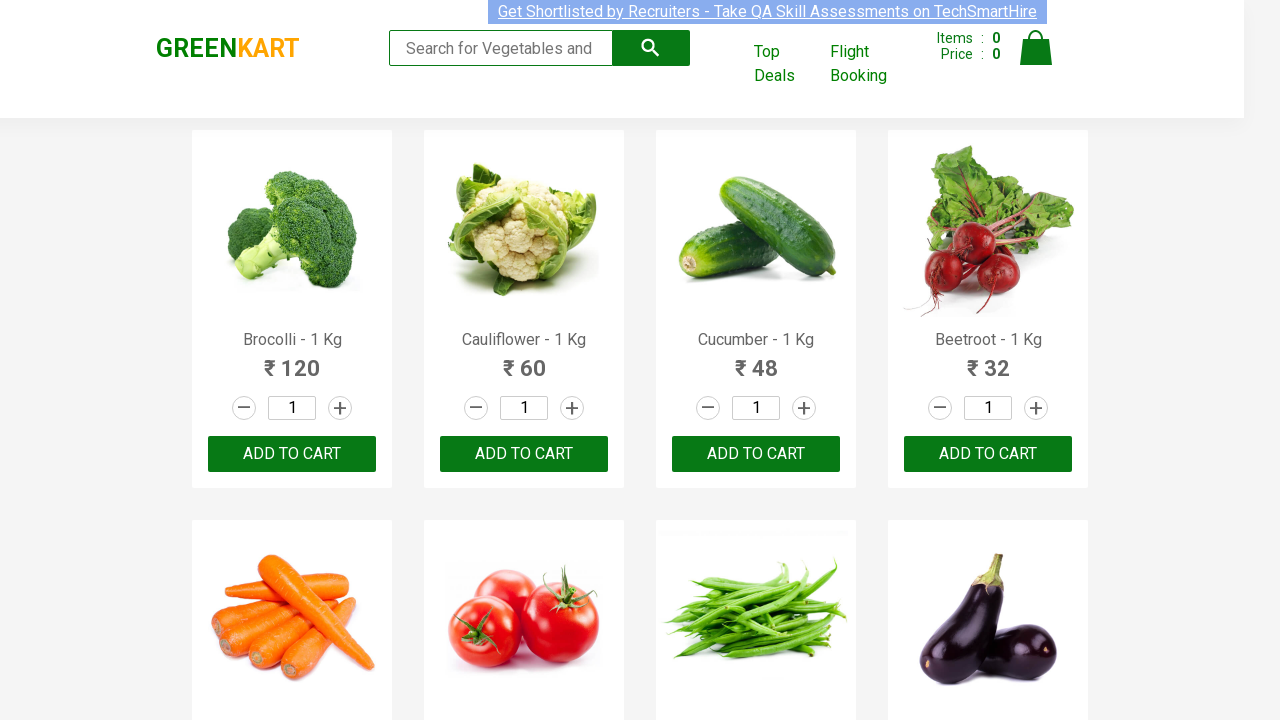

Retrieved all product elements from page
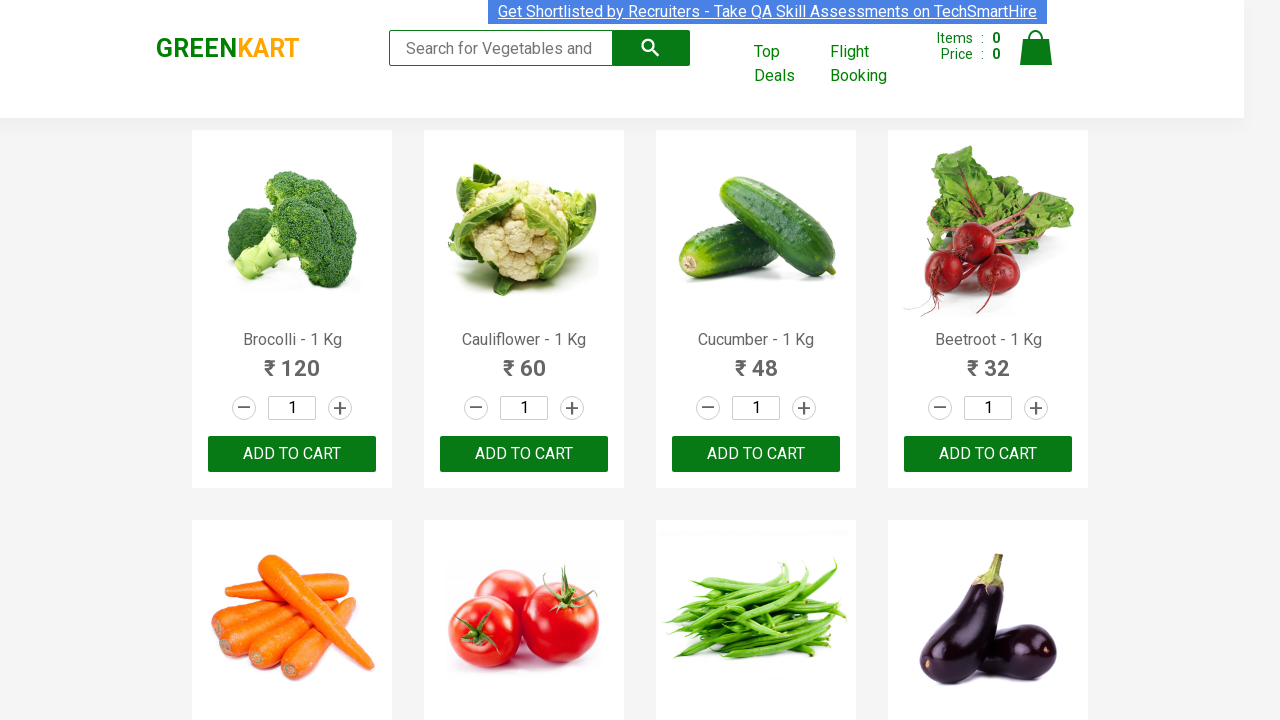

Retrieved product text: Brocolli - 1 Kg120–+ADD TO CART
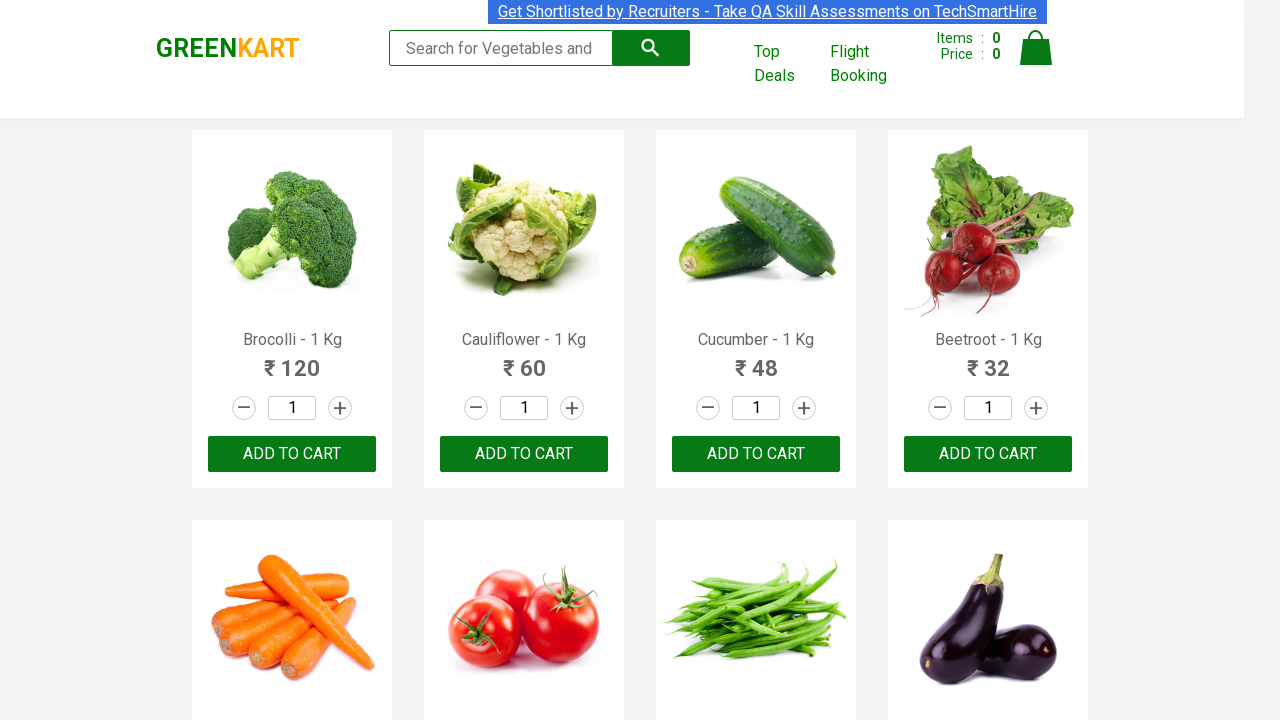

Retrieved product text: Cauliflower - 1 Kg60–+ADD TO CART
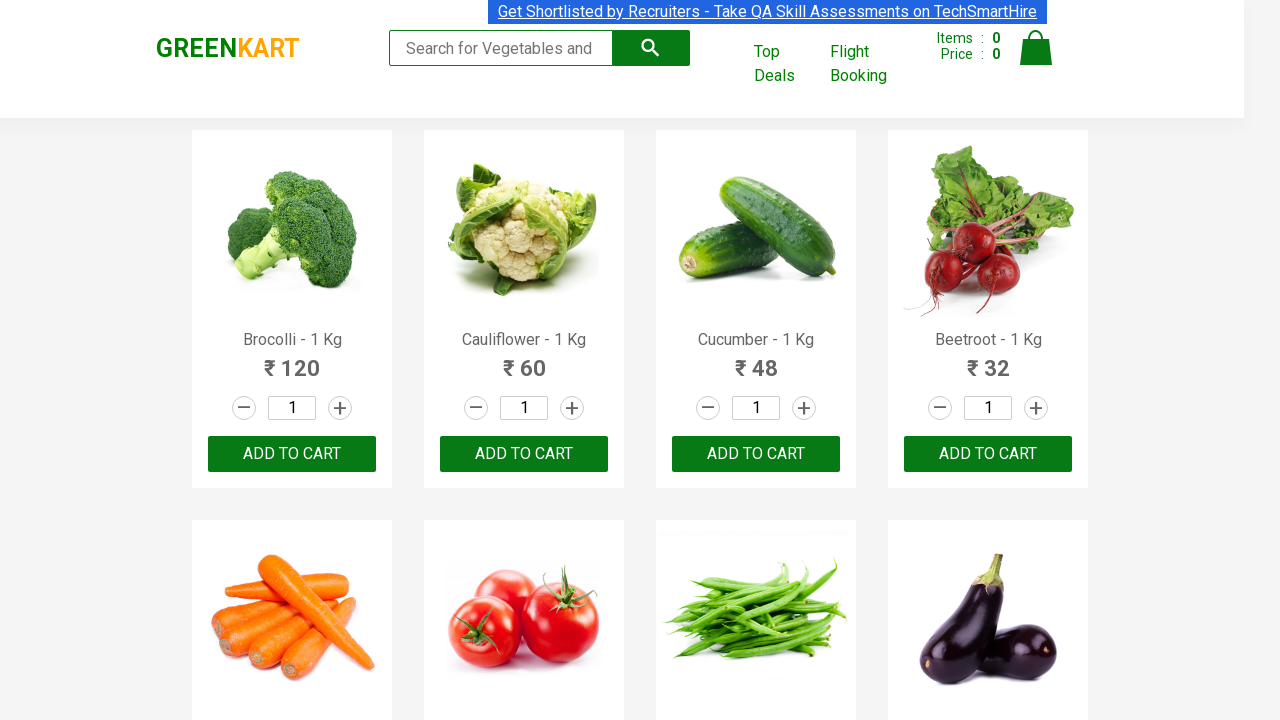

Retrieved product text: Cucumber - 1 Kg48–+ADD TO CART
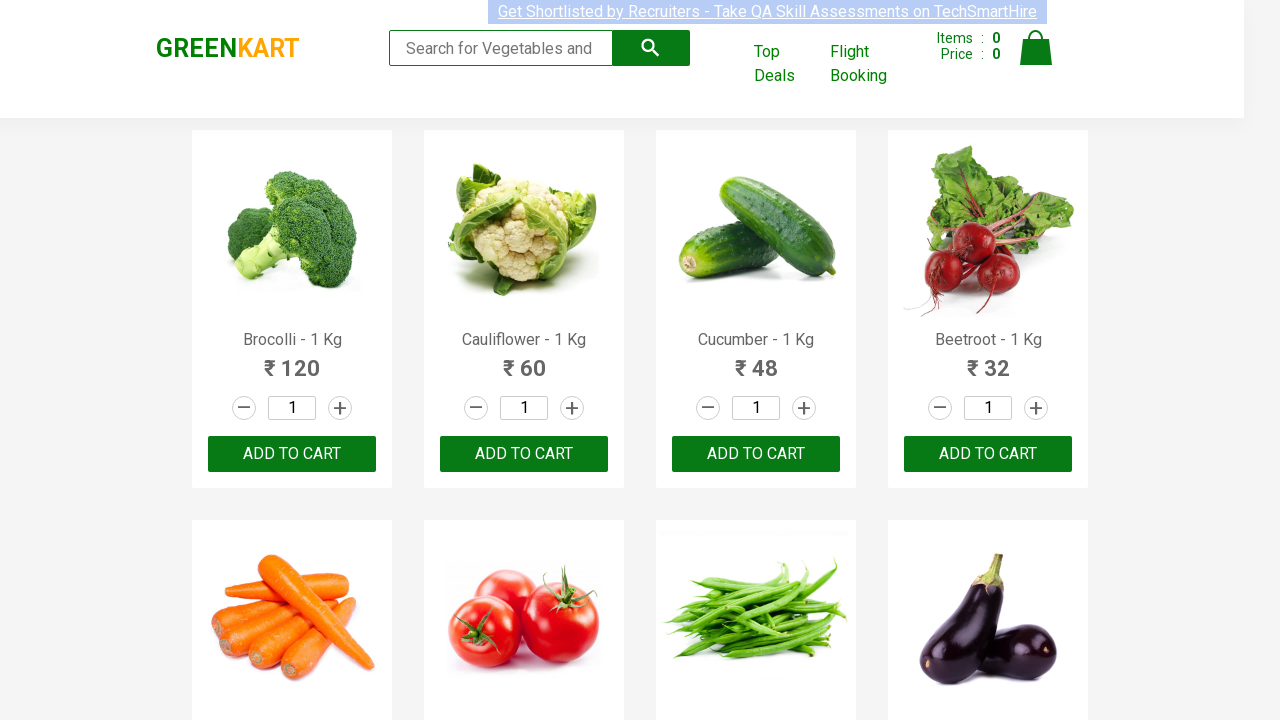

Found ADD TO CART button for product: Cucumber - 1 Kg48–+ADD TO CART
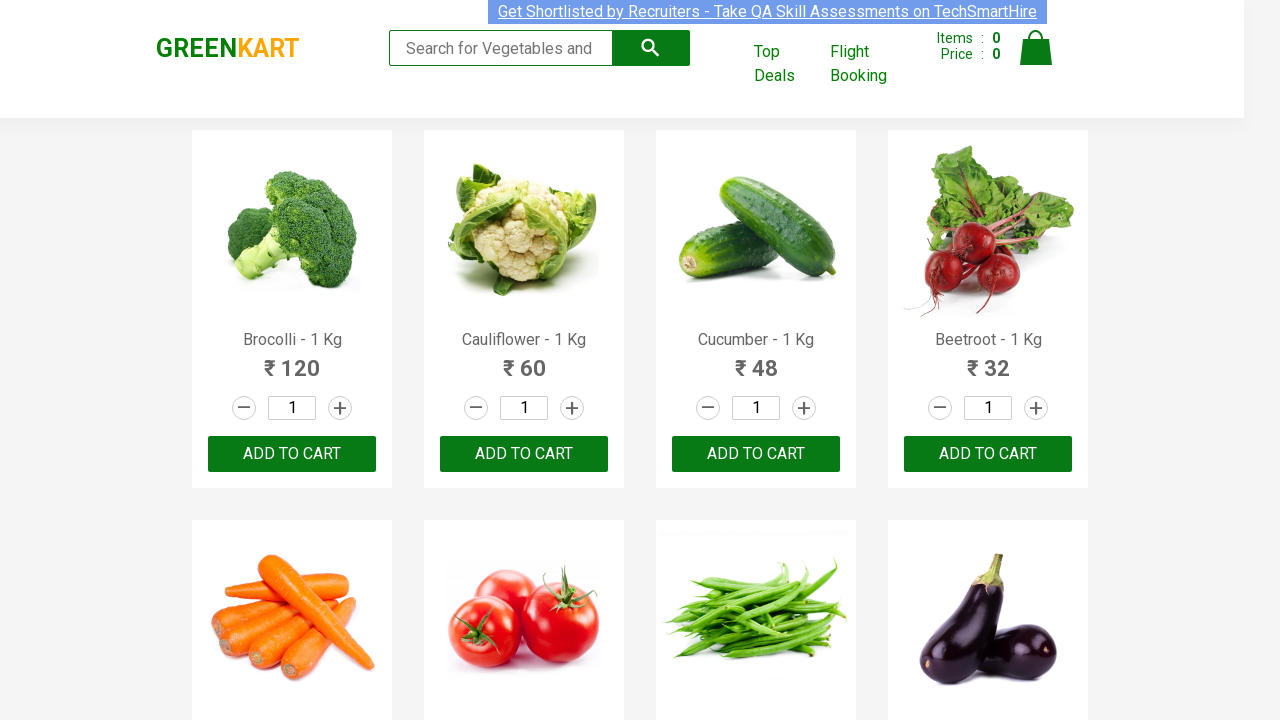

Clicked ADD TO CART for Cucumber - 1 Kg48–+ADD TO CART at (756, 454) on xpath=//div[@class='product'] >> nth=2 >> xpath=//button[contains(text(), 'ADD T
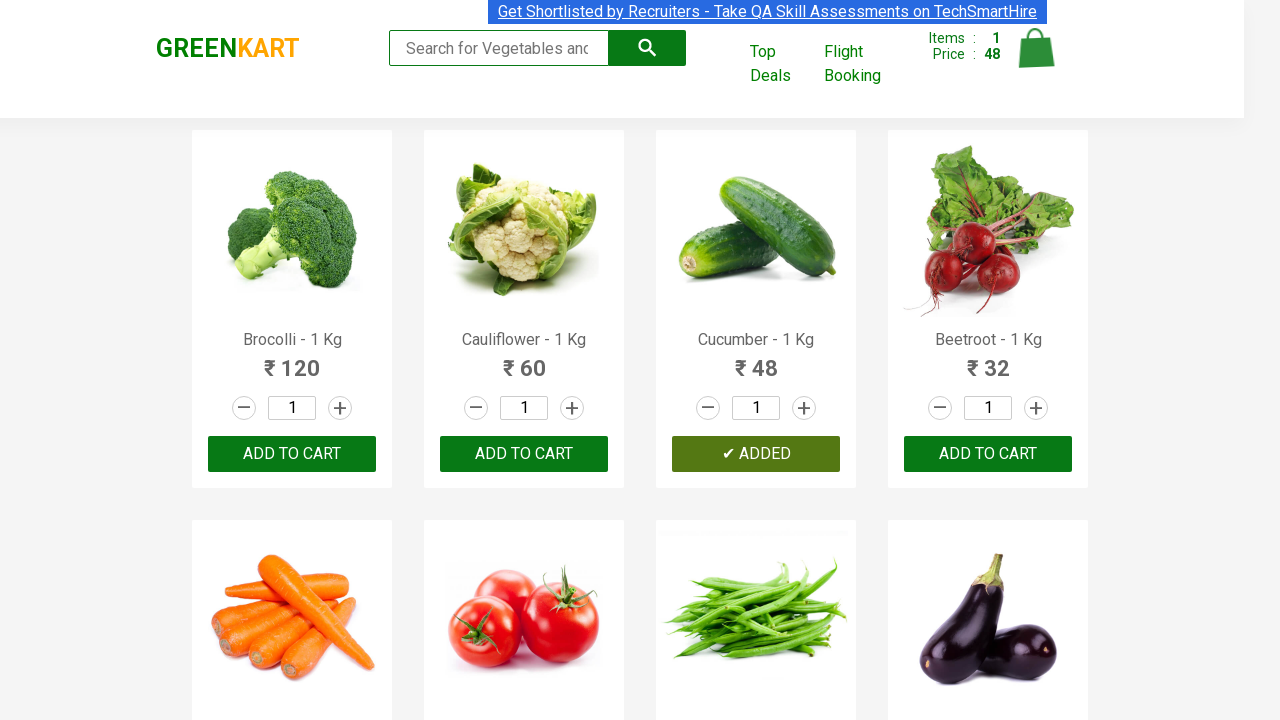

Retrieved product text: Beetroot - 1 Kg32–+ADD TO CART
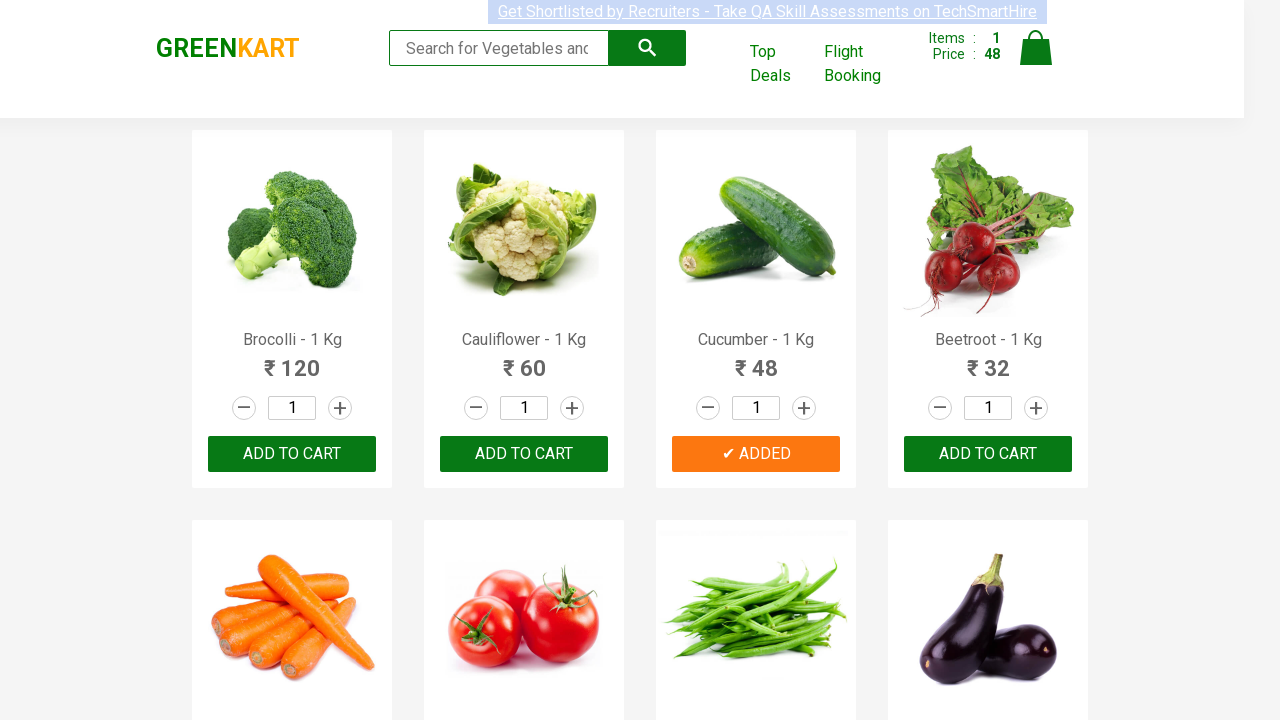

Found ADD TO CART button for product: Beetroot - 1 Kg32–+ADD TO CART
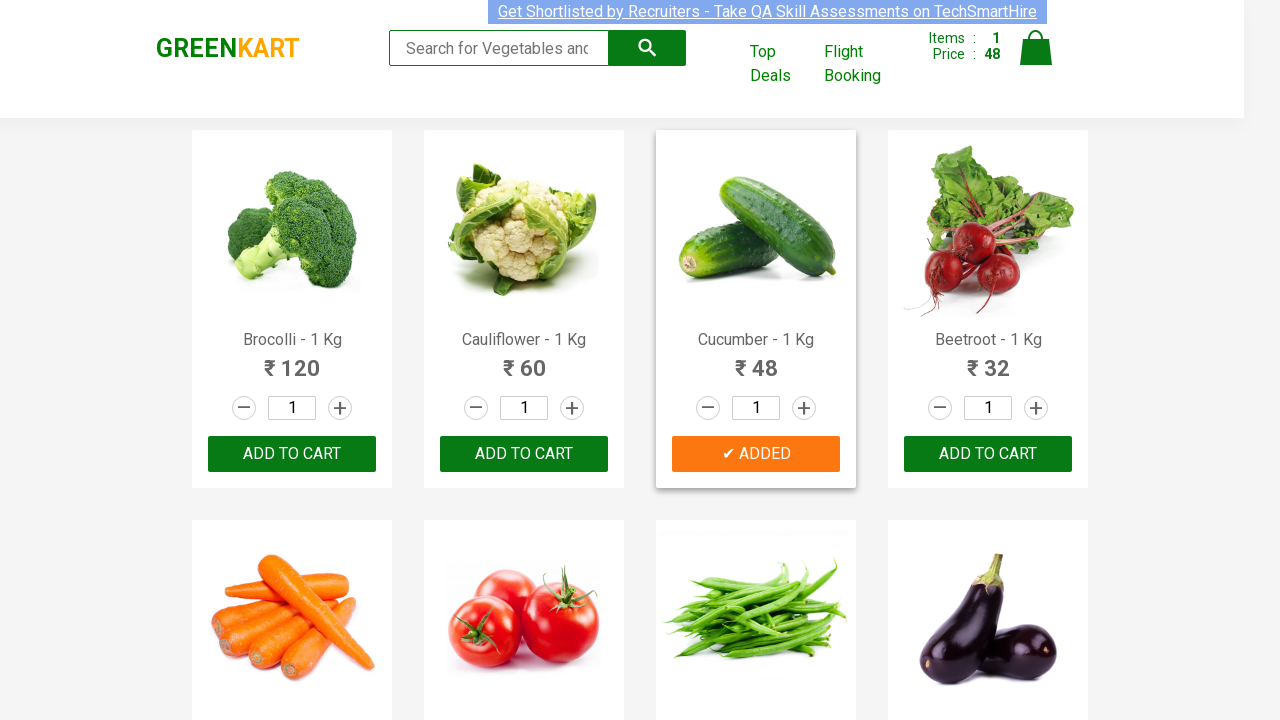

Clicked ADD TO CART for Beetroot - 1 Kg32–+ADD TO CART at (988, 454) on xpath=//div[@class='product'] >> nth=3 >> xpath=//button[contains(text(), 'ADD T
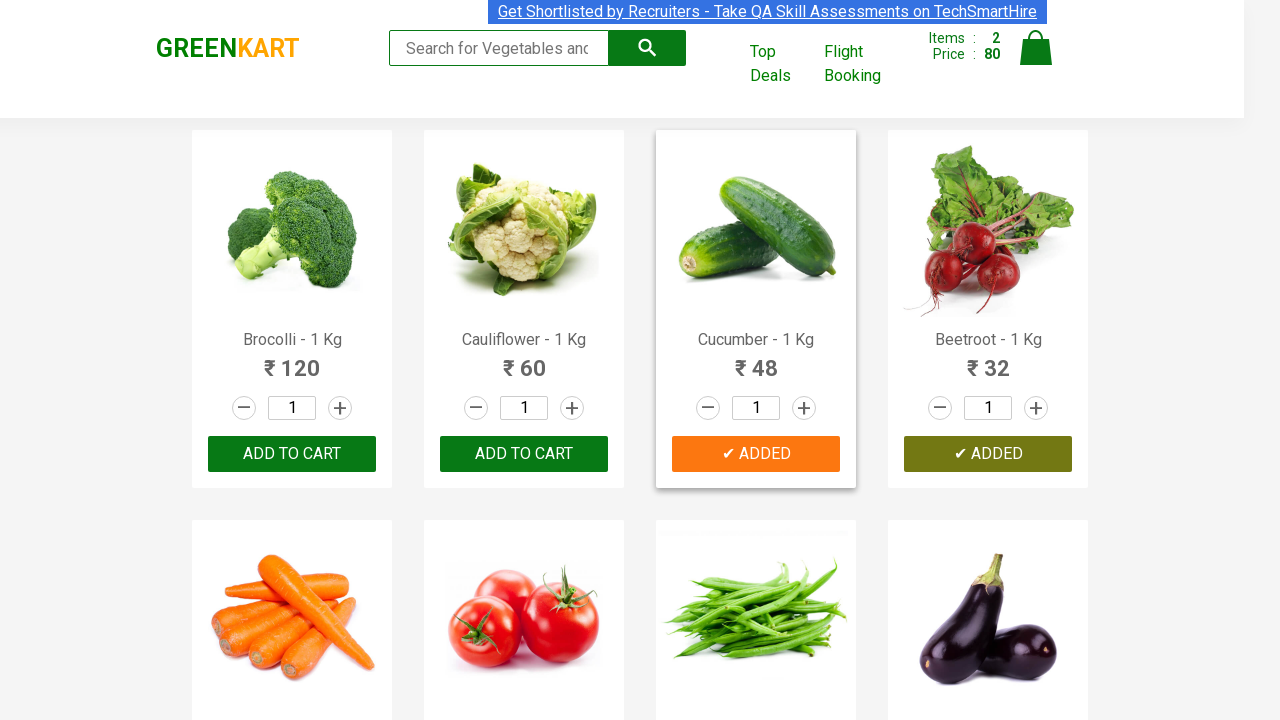

Retrieved product text: Carrot - 1 Kg56–+ADD TO CART
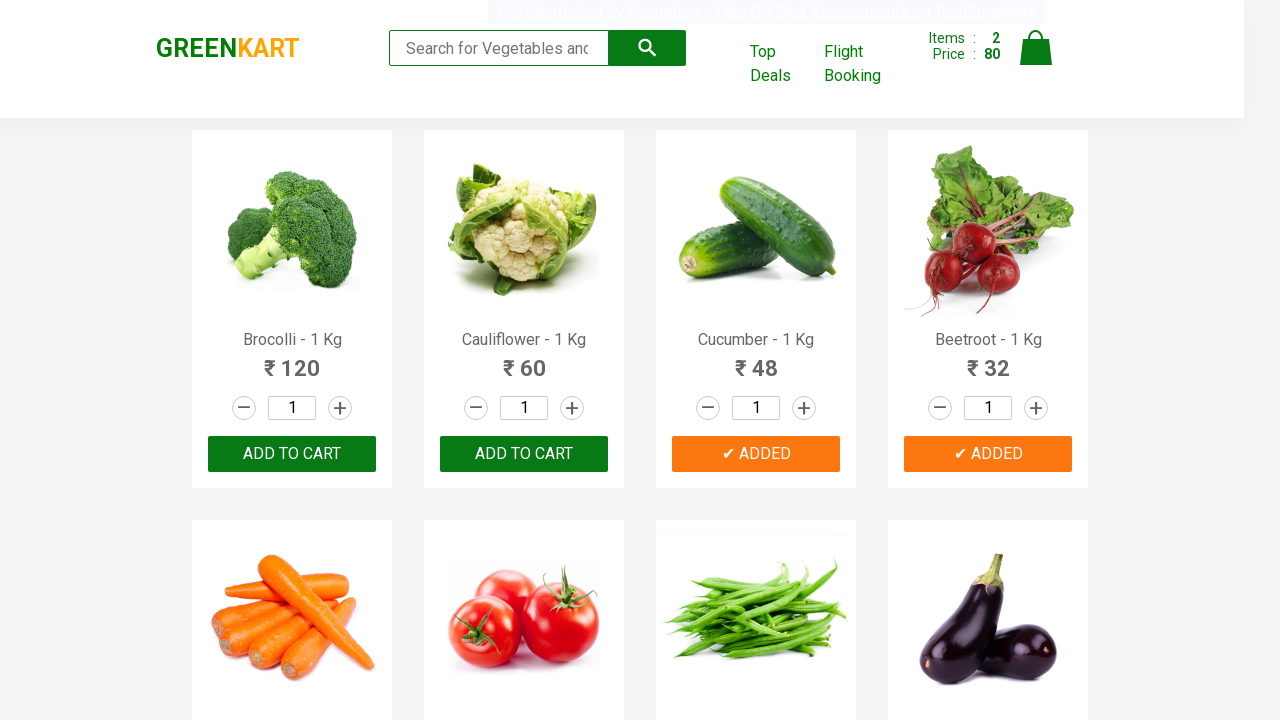

Retrieved product text: Tomato - 1 Kg16–+ADD TO CART
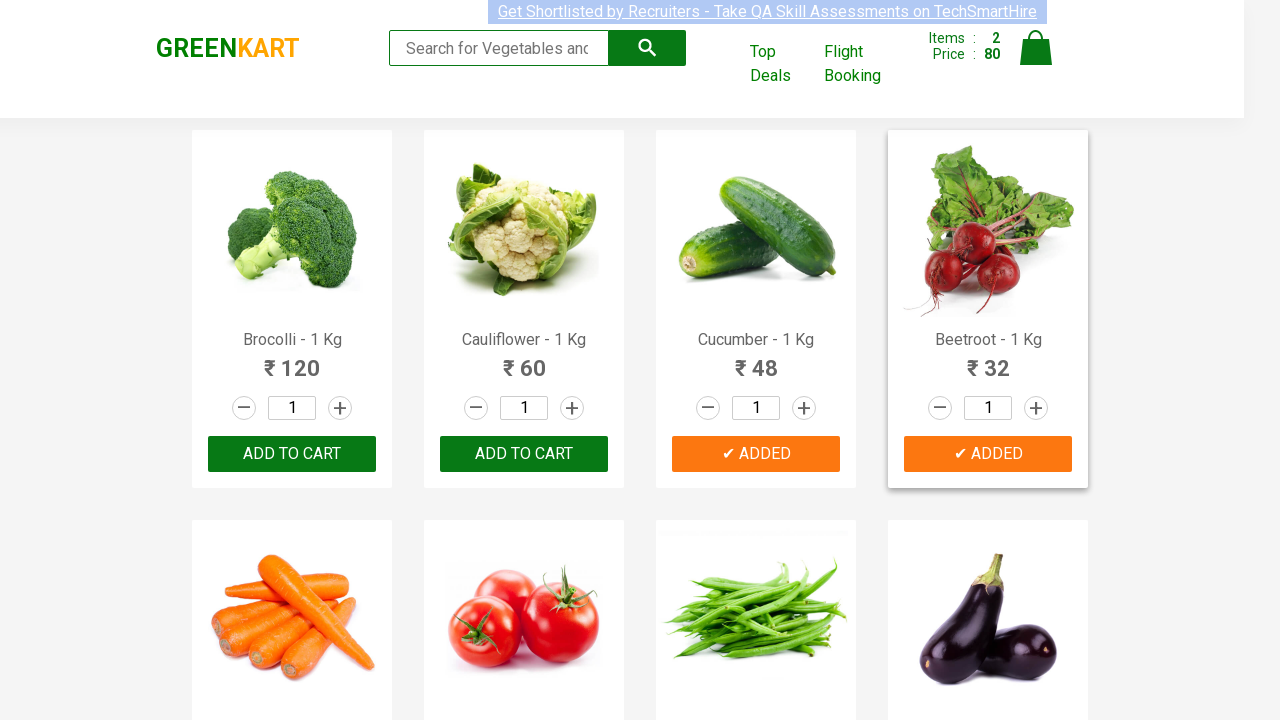

Retrieved product text: Beans - 1 Kg82–+ADD TO CART
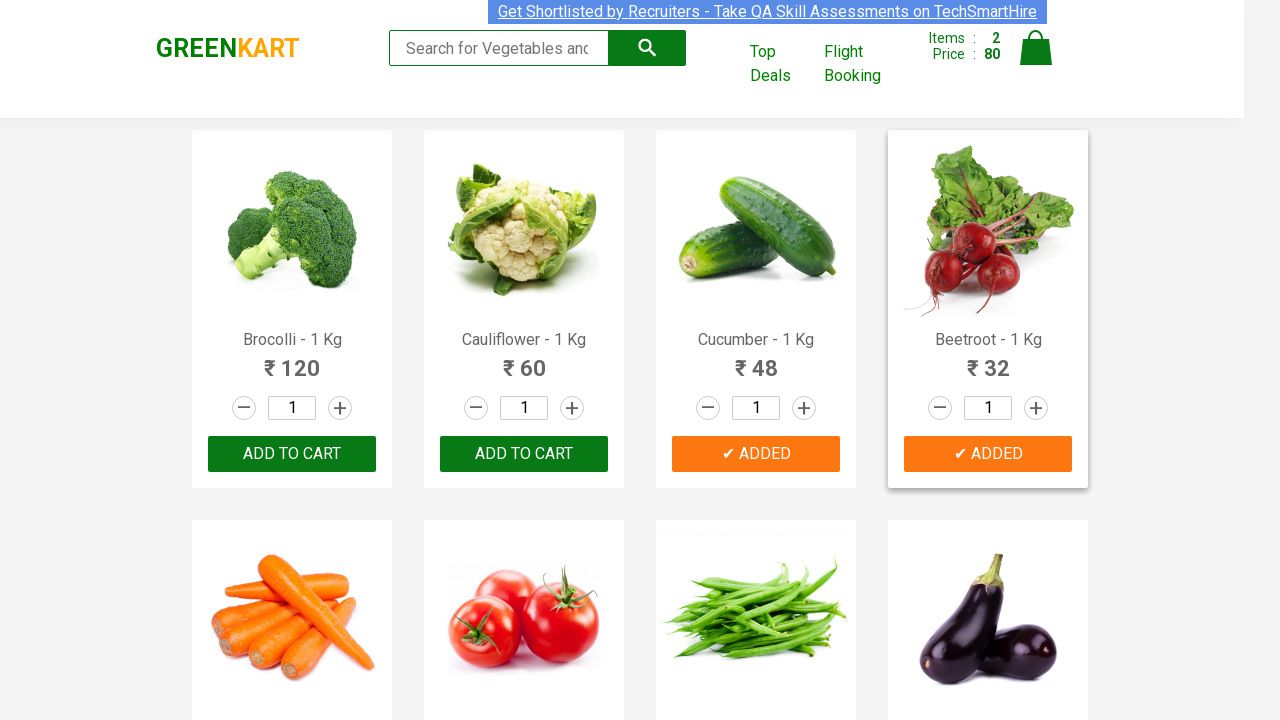

Retrieved product text: Brinjal - 1 Kg35–+ADD TO CART
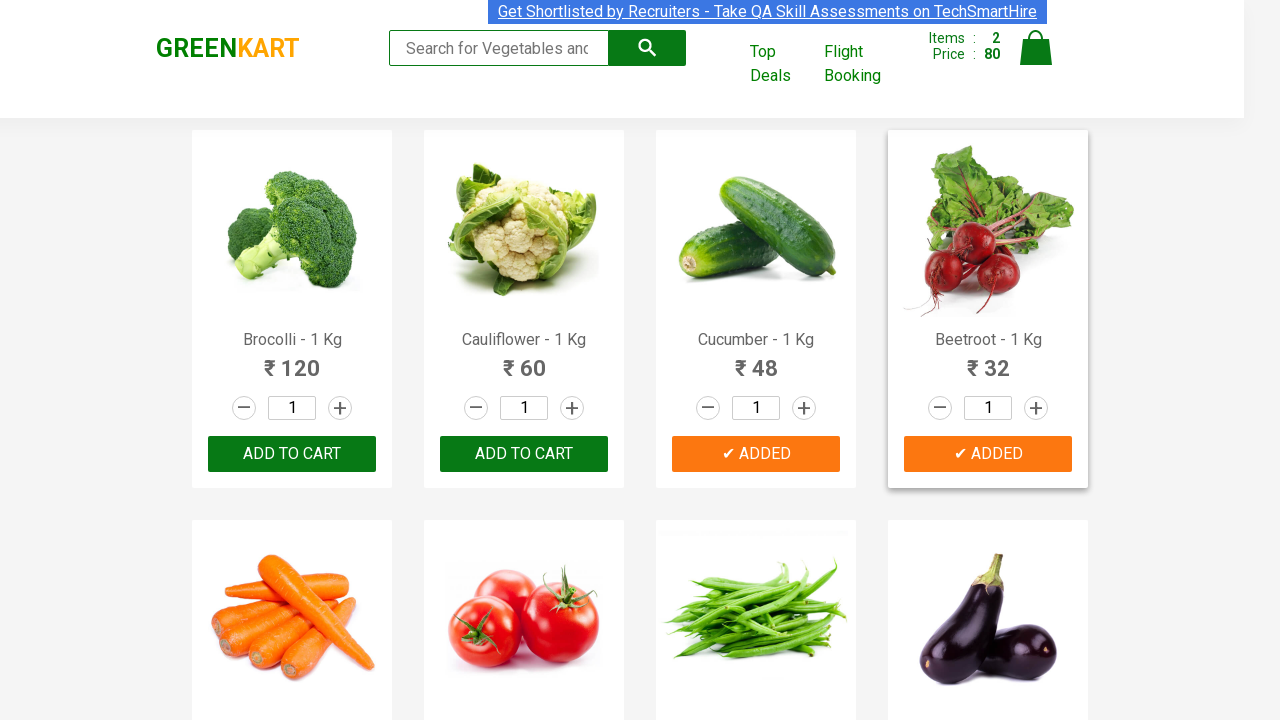

Retrieved product text: Capsicum60–+ADD TO CART
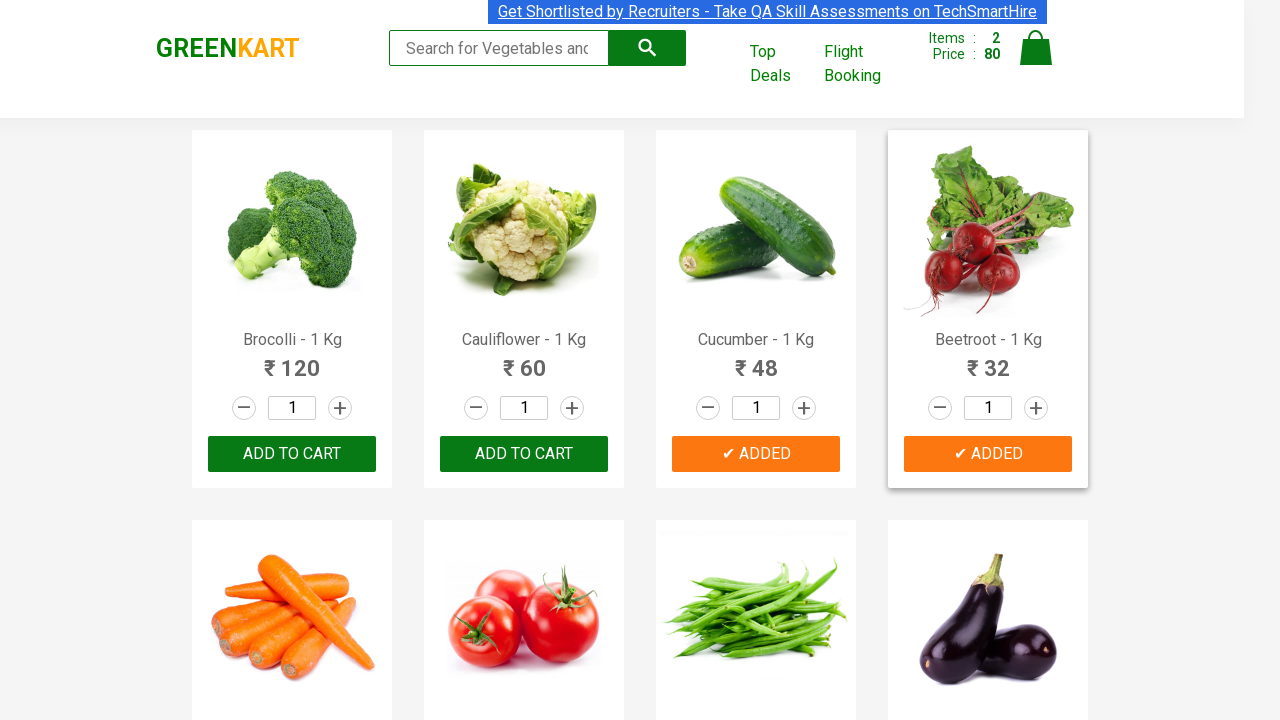

Retrieved product text: Mushroom - 1 Kg75–+ADD TO CART
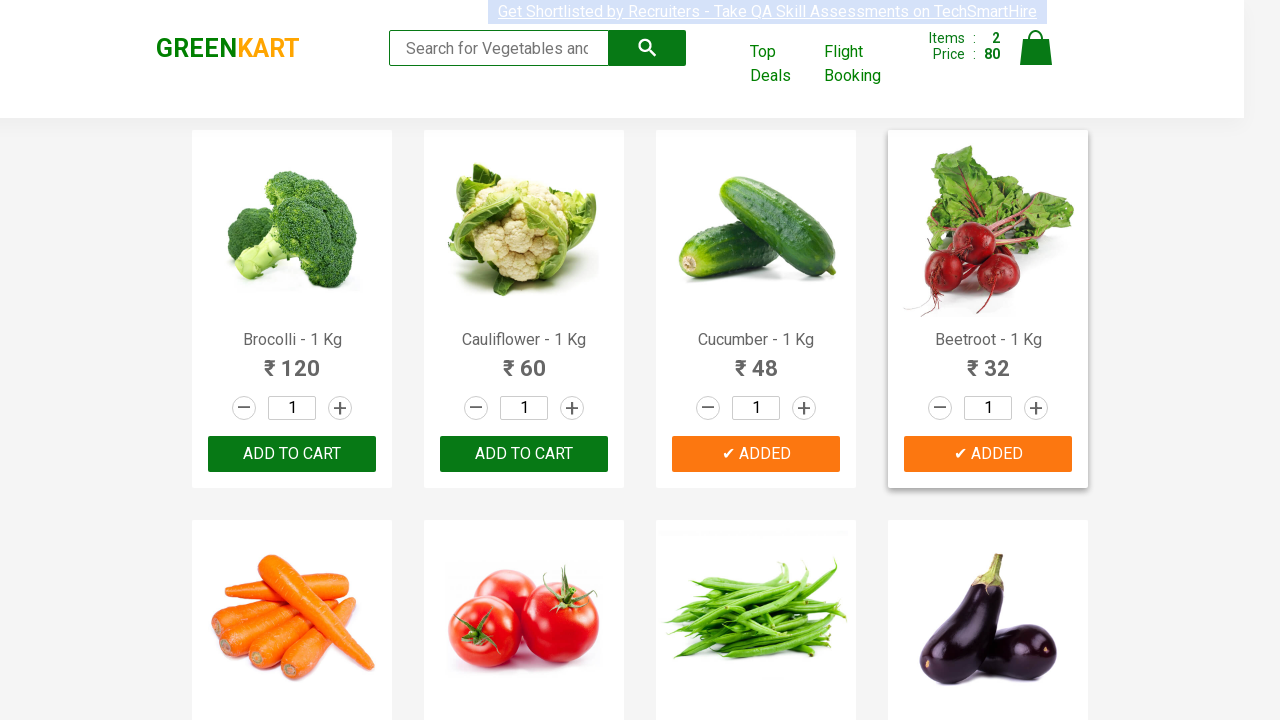

Retrieved product text: Potato - 1 Kg22–+ADD TO CART
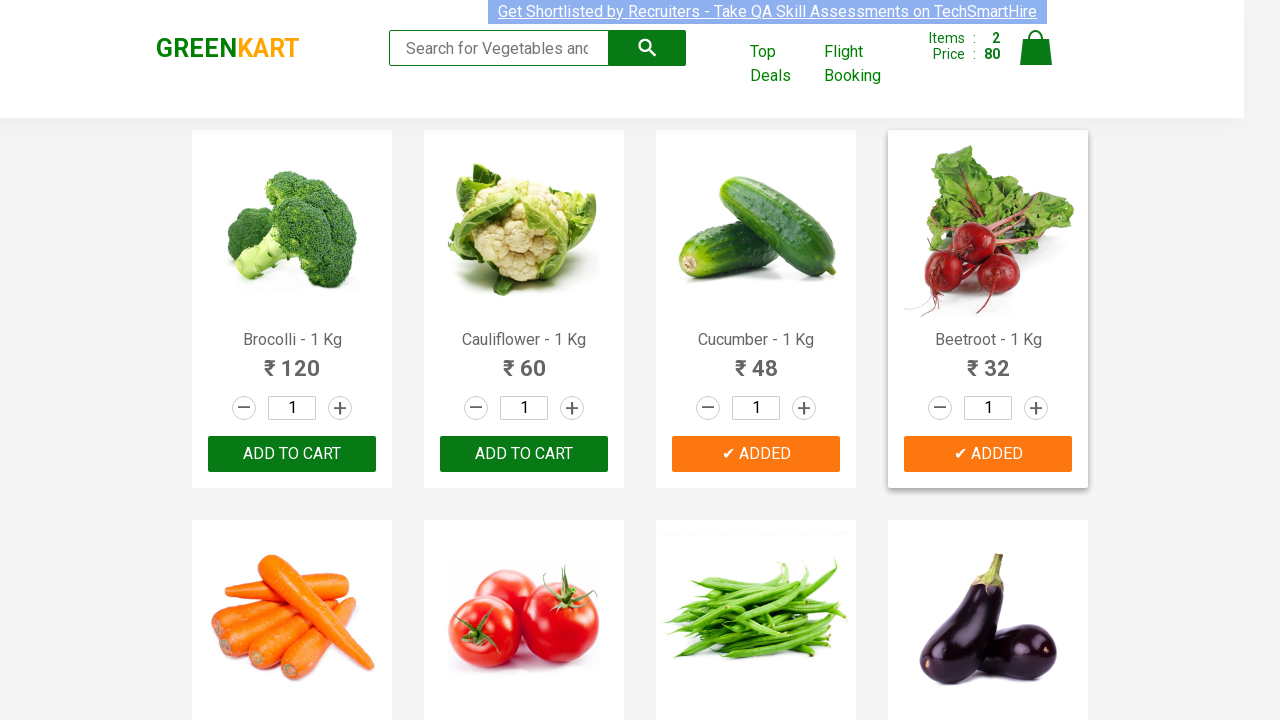

Retrieved product text: Pumpkin - 1 Kg48–+ADD TO CART
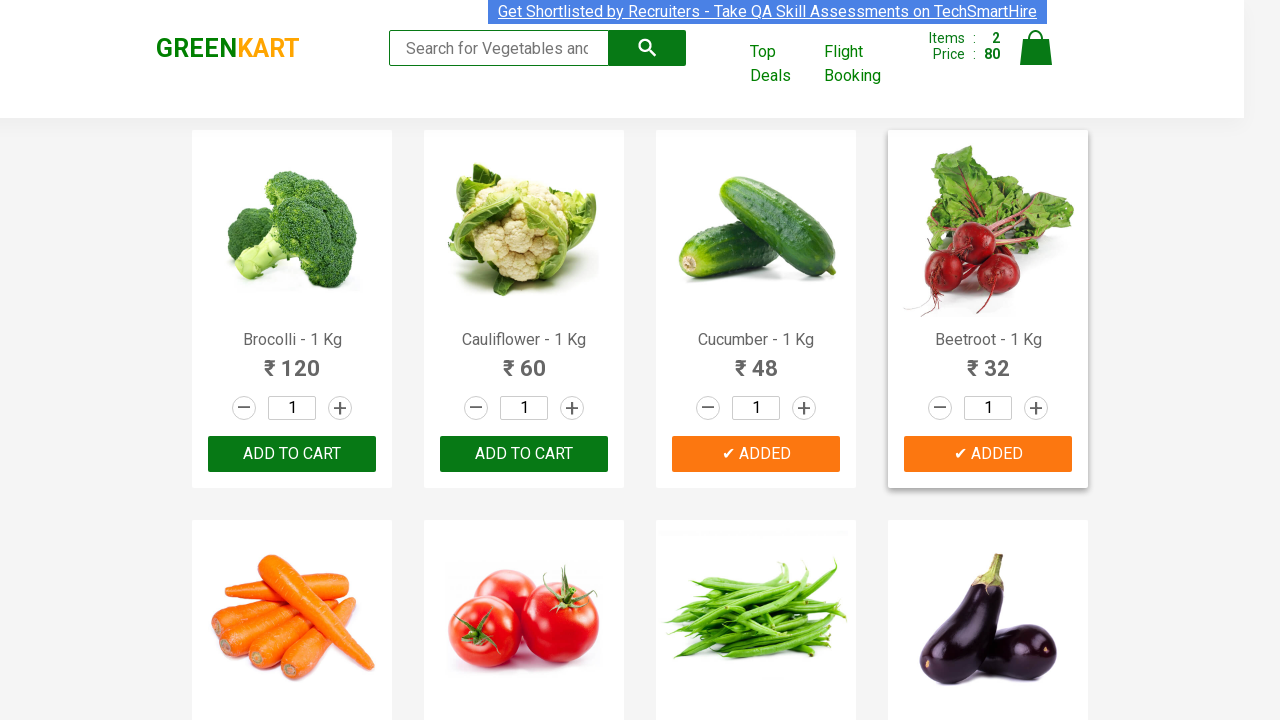

Retrieved product text: Corn - 1 Kg75–+ADD TO CART
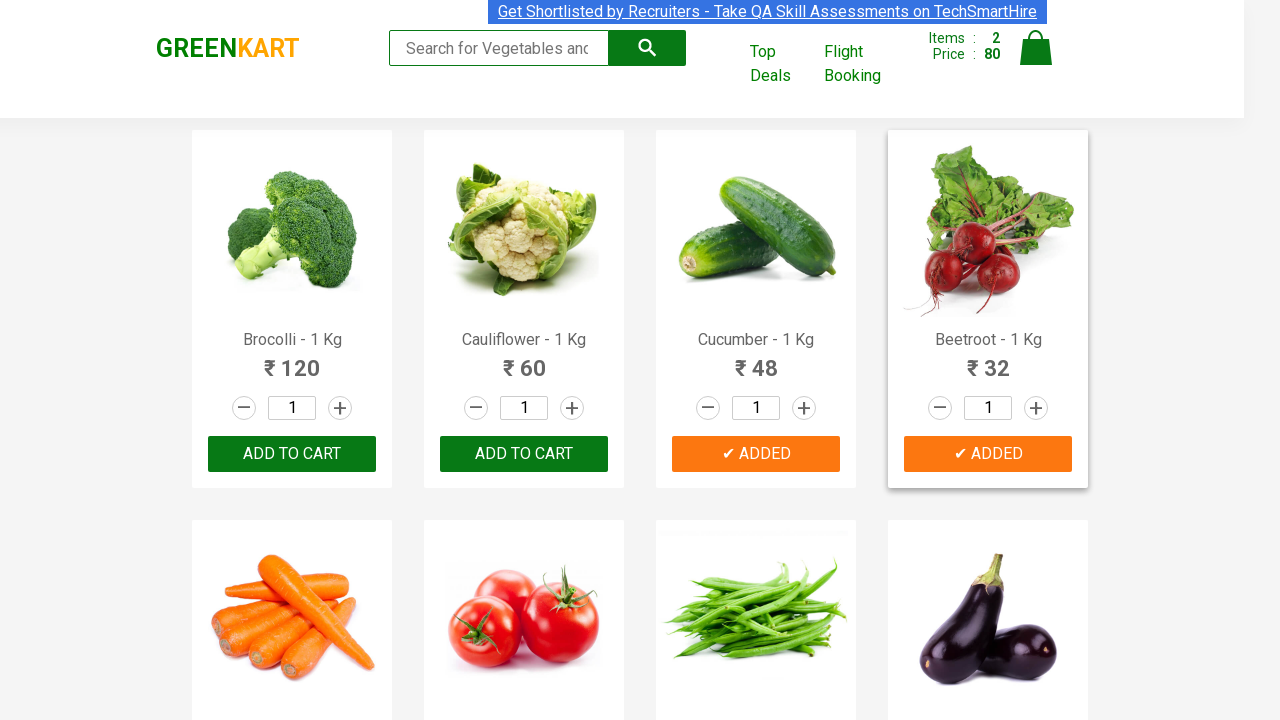

Retrieved product text: Onion - 1 Kg16–+ADD TO CART
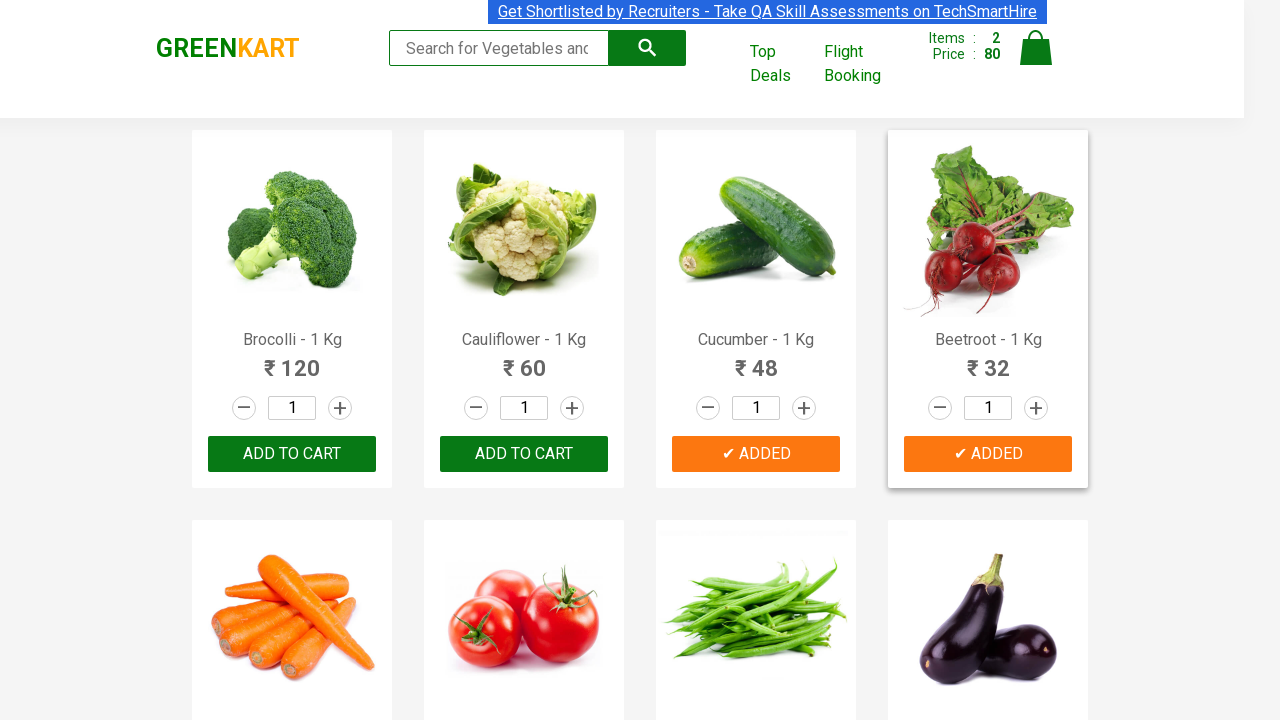

Retrieved product text: Apple - 1 Kg72–+ADD TO CART
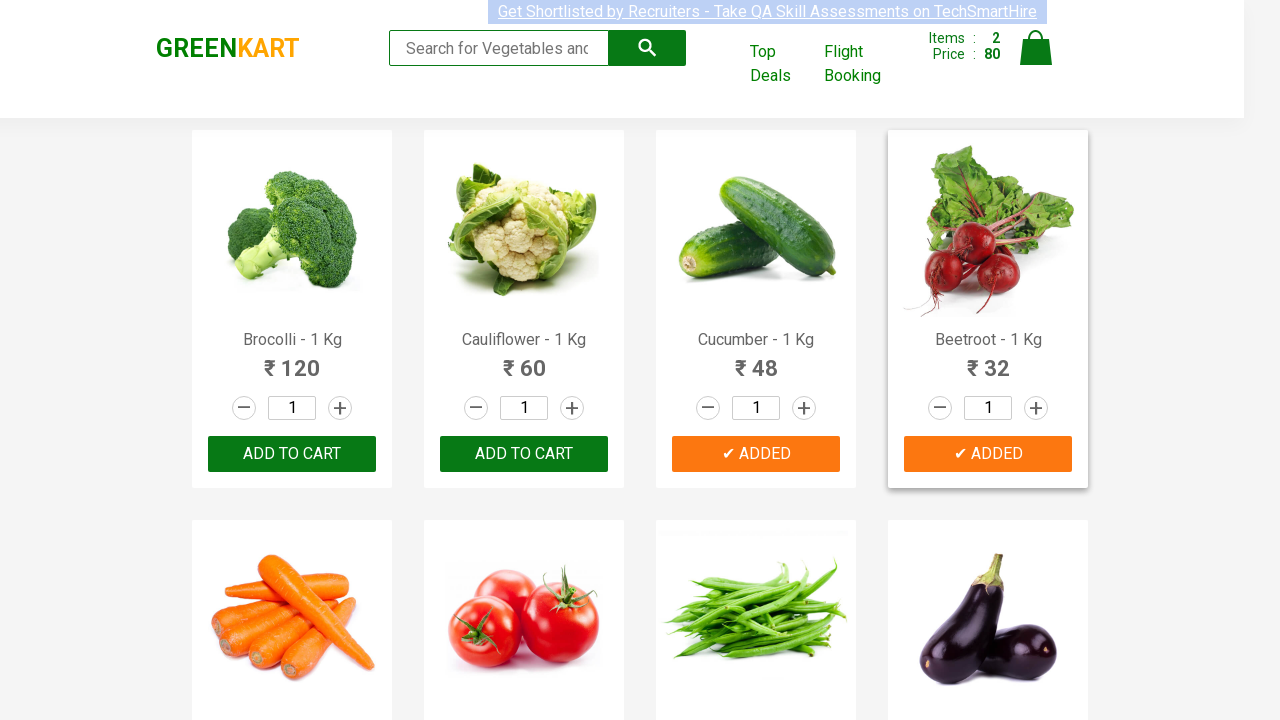

Retrieved product text: Banana - 1 Kg45–+ADD TO CART
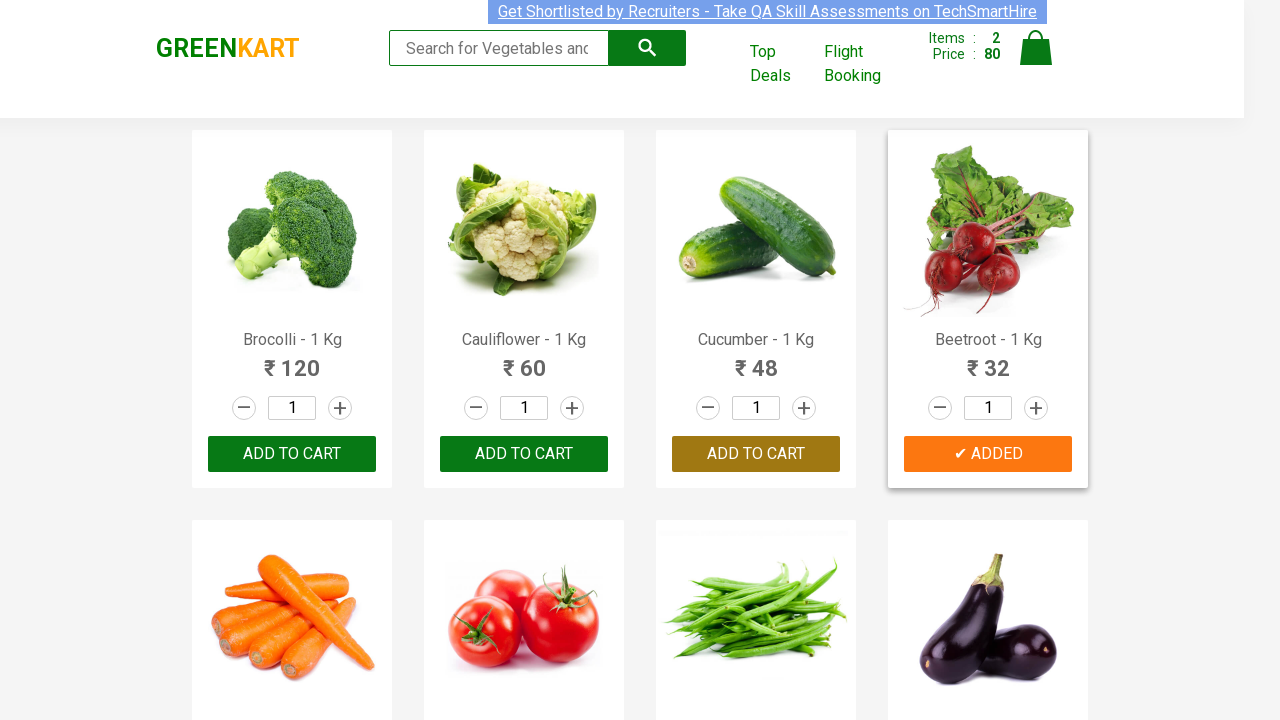

Retrieved product text: Grapes - 1 Kg60–+ADD TO CART
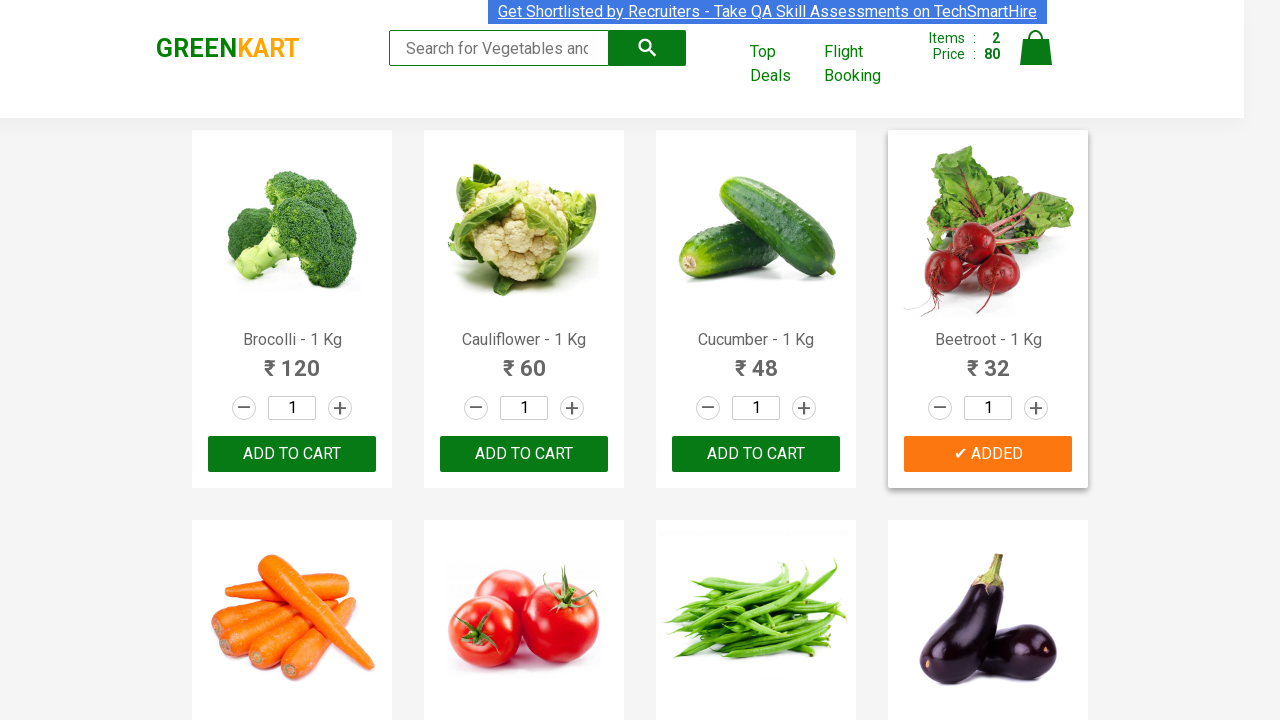

Retrieved product text: Mango - 1 Kg75–+ADD TO CART
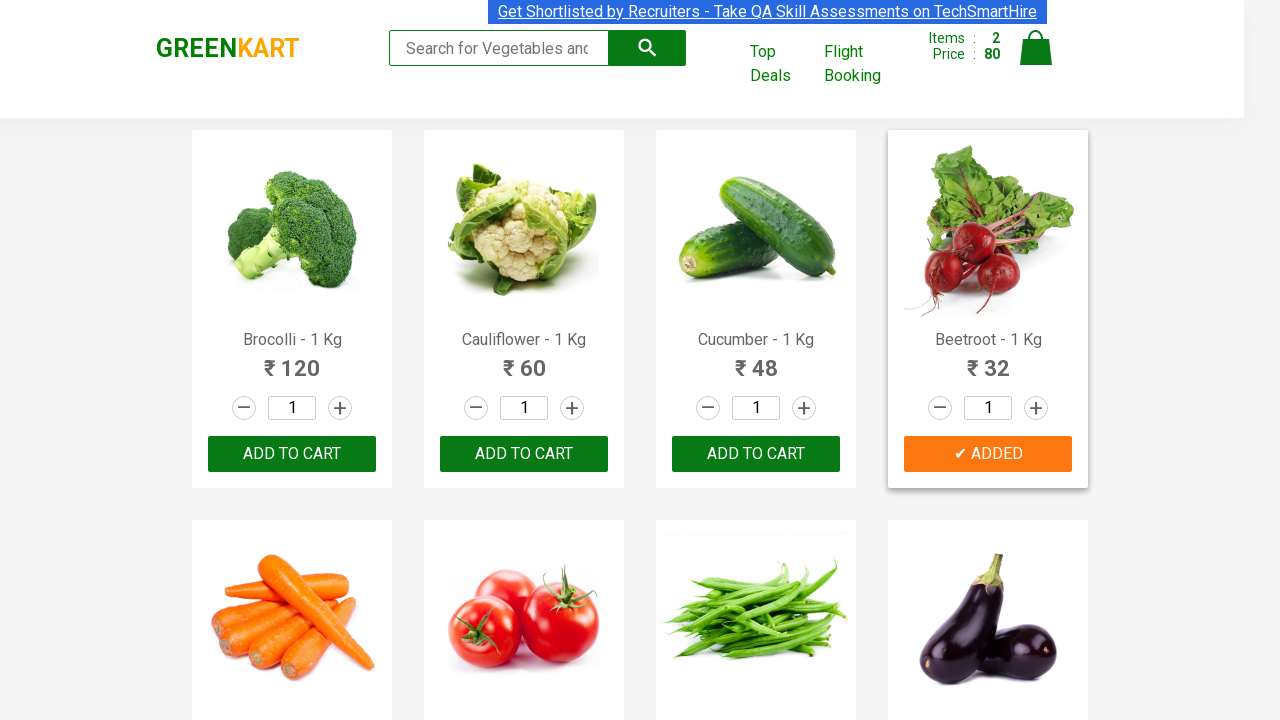

Retrieved product text: Musk Melon - 1 Kg36–+ADD TO CART
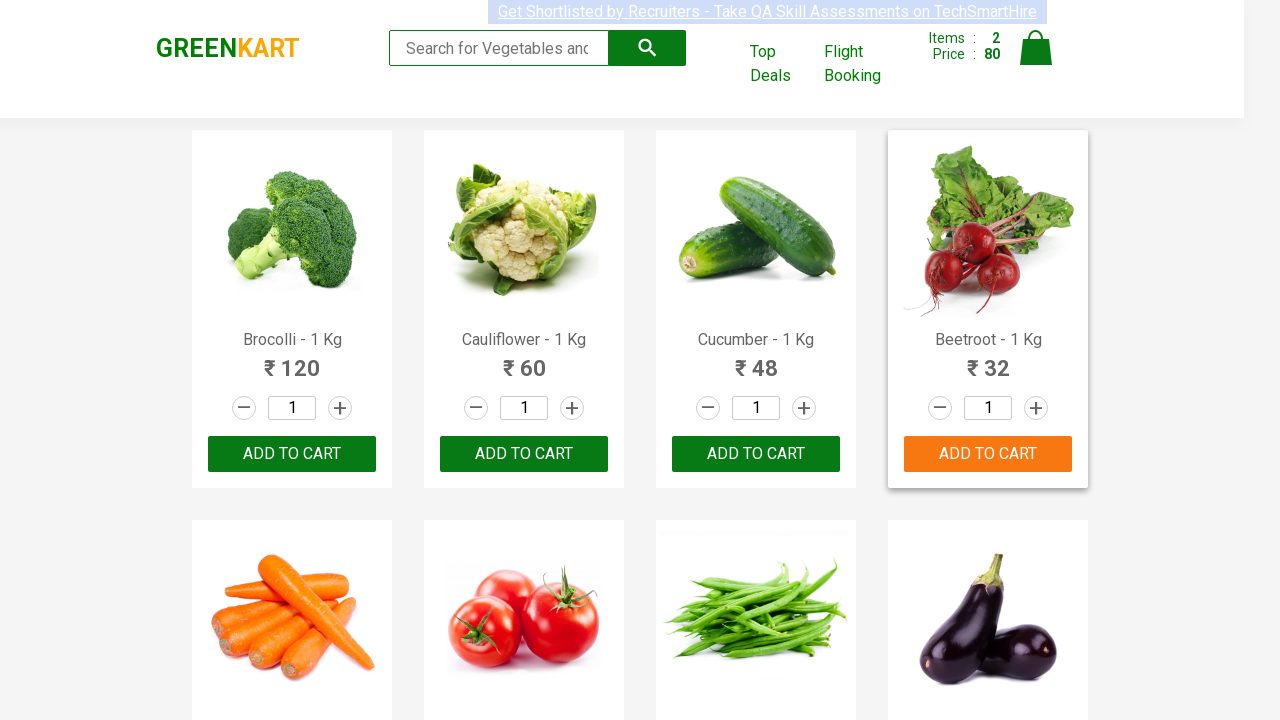

Retrieved product text: Orange - 1 Kg75–+ADD TO CART
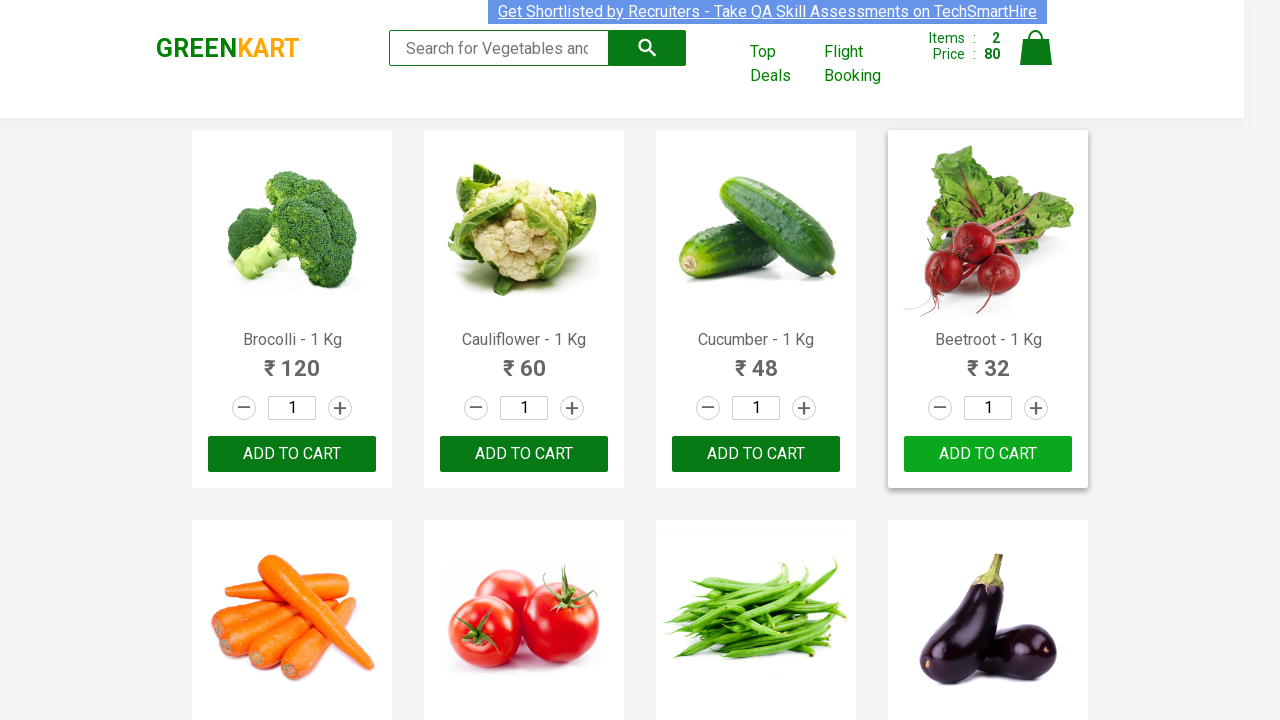

Retrieved product text: Pears - 1 Kg69–+ADD TO CART
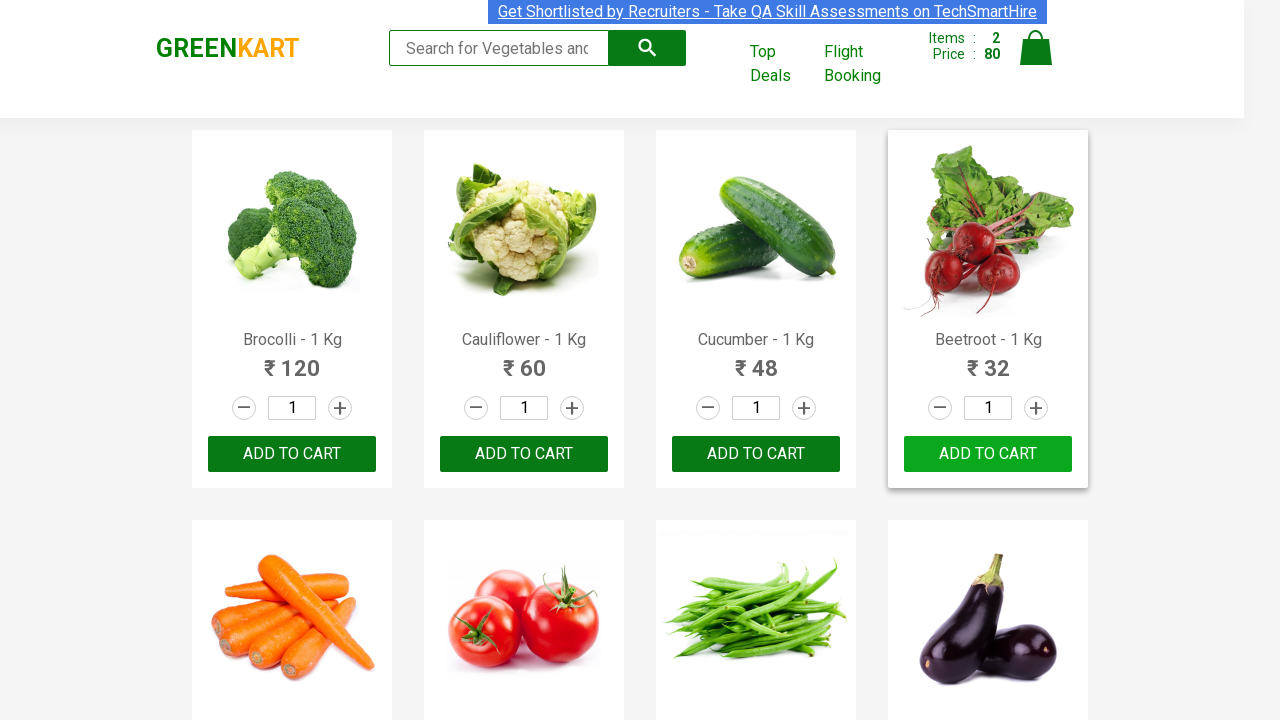

Retrieved product text: Pomegranate - 1 Kg95–+ADD TO CART
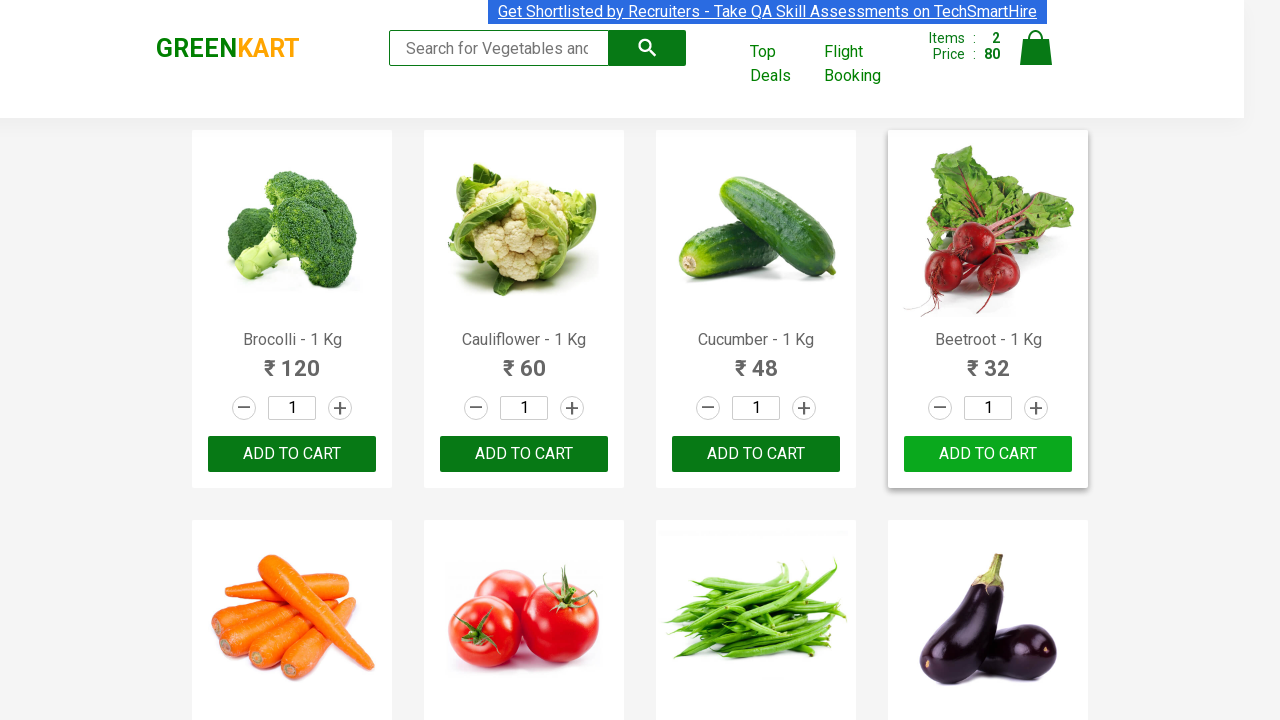

Retrieved product text: Raspberry - 1/4 Kg160–+ADD TO CART
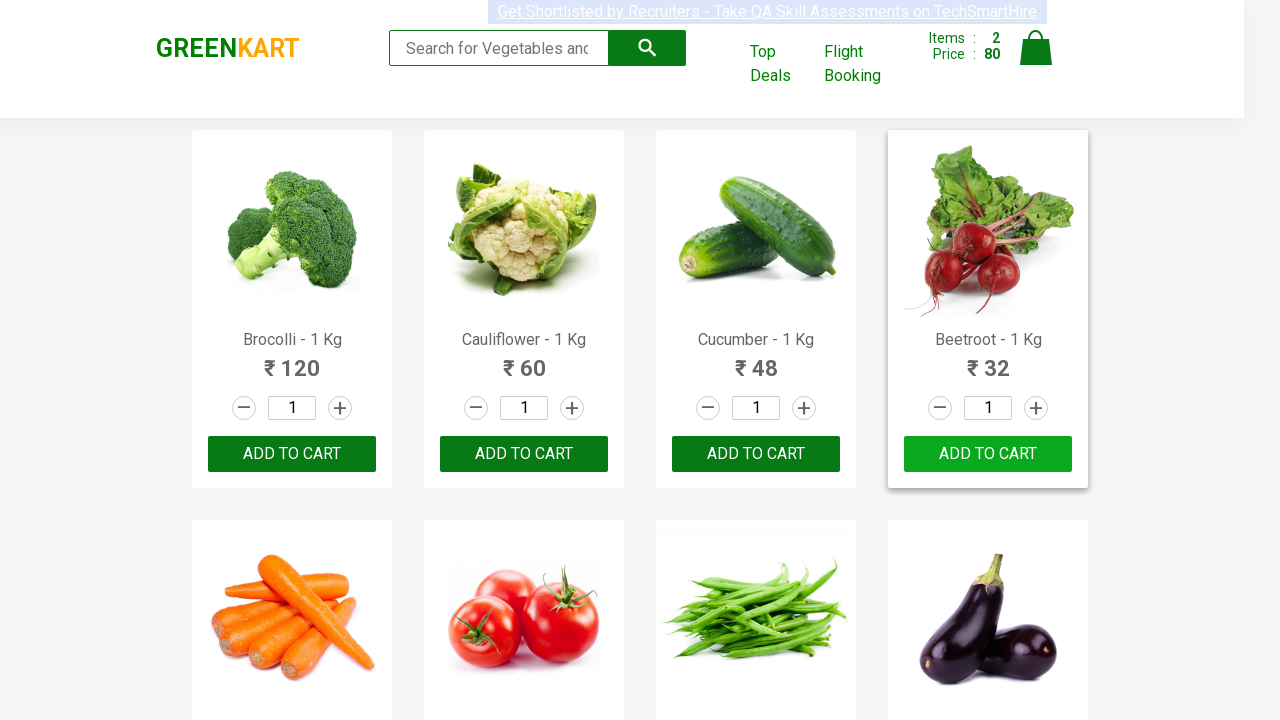

Retrieved product text: Strawberry - 1/4 Kg180–+ADD TO CART
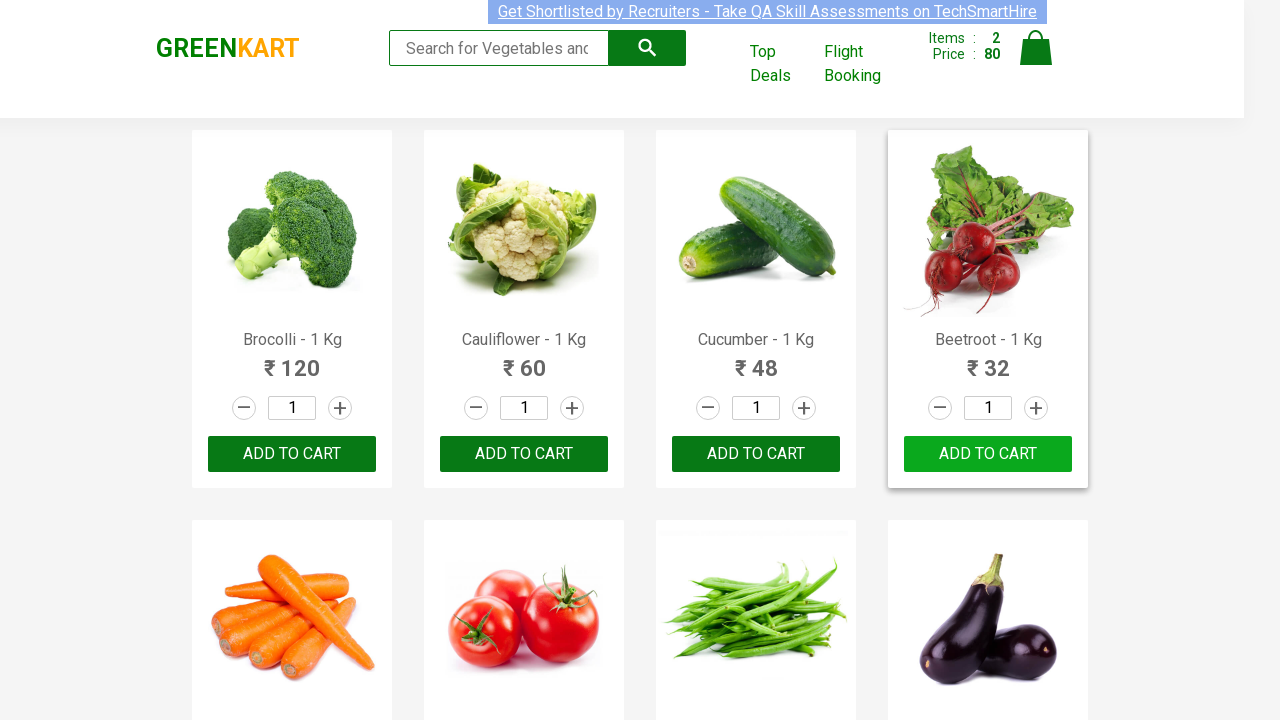

Retrieved product text: Water Melon - 1 Kg28–+ADD TO CART
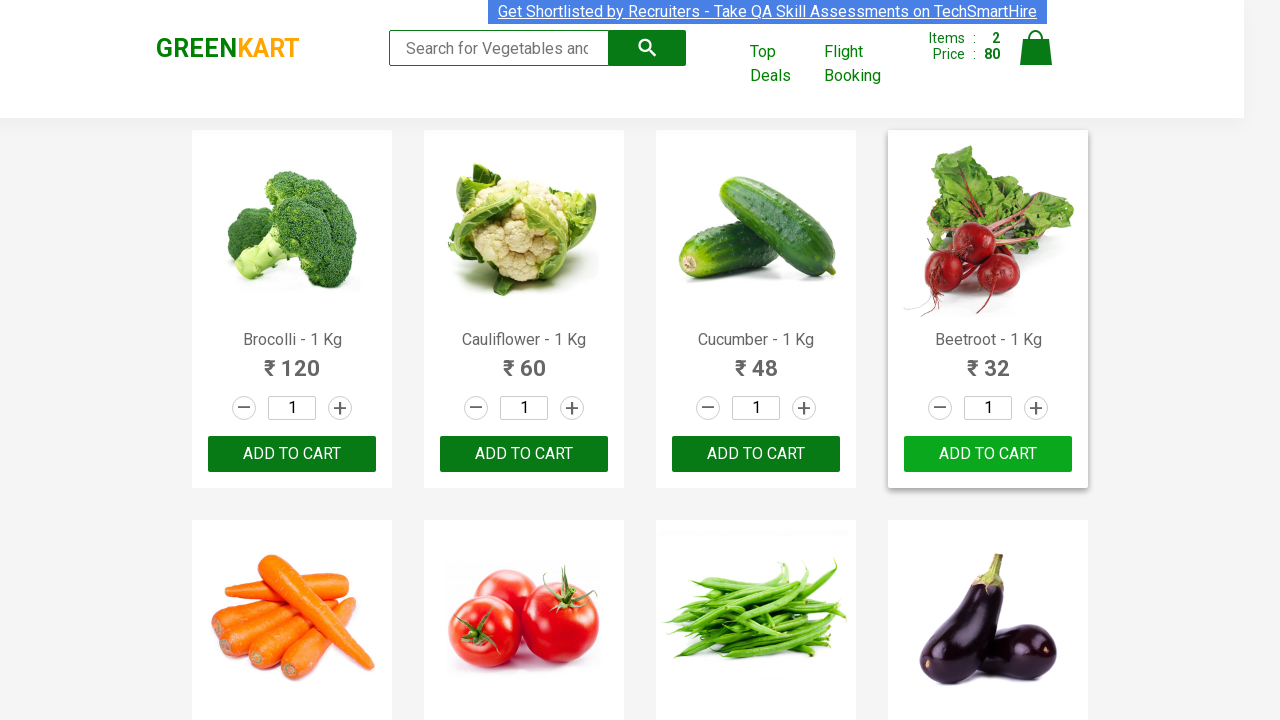

Retrieved product text: Almonds - 1/4 Kg200–+ADD TO CART
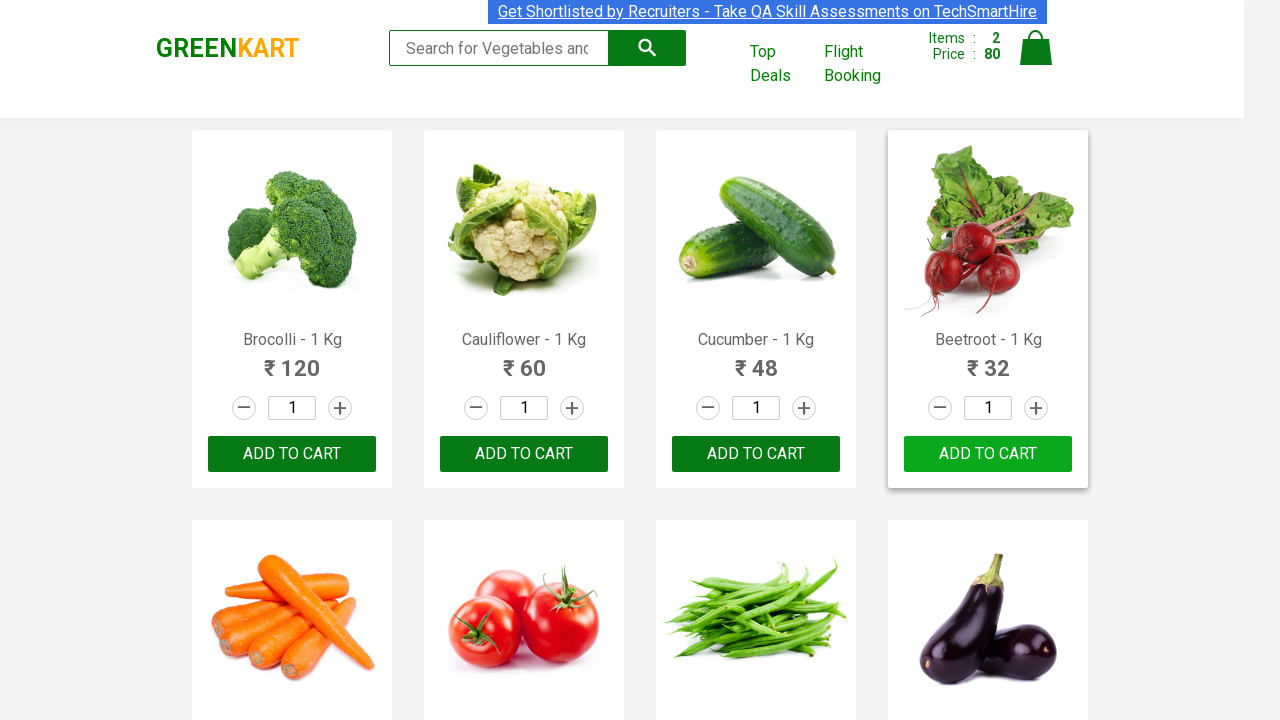

Retrieved product text: Pista - 1/4 Kg190–+ADD TO CART
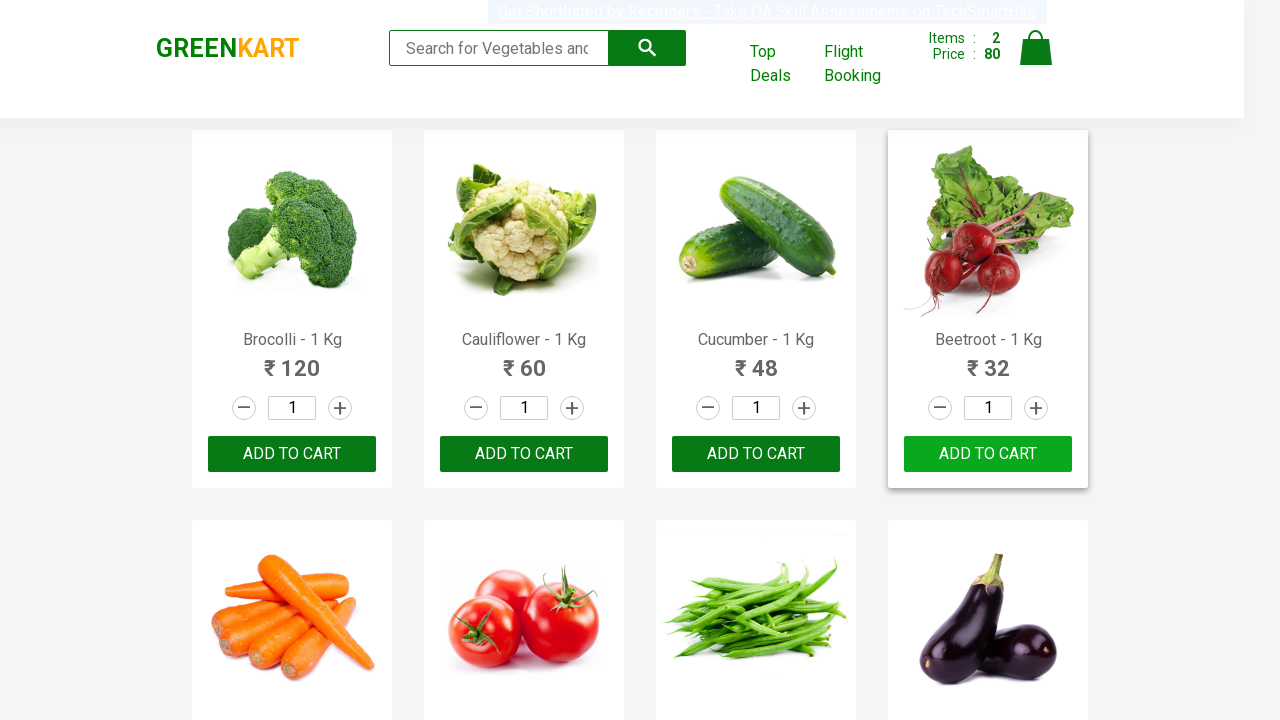

Retrieved product text: Nuts Mixture - 1 Kg950–+ADD TO CART
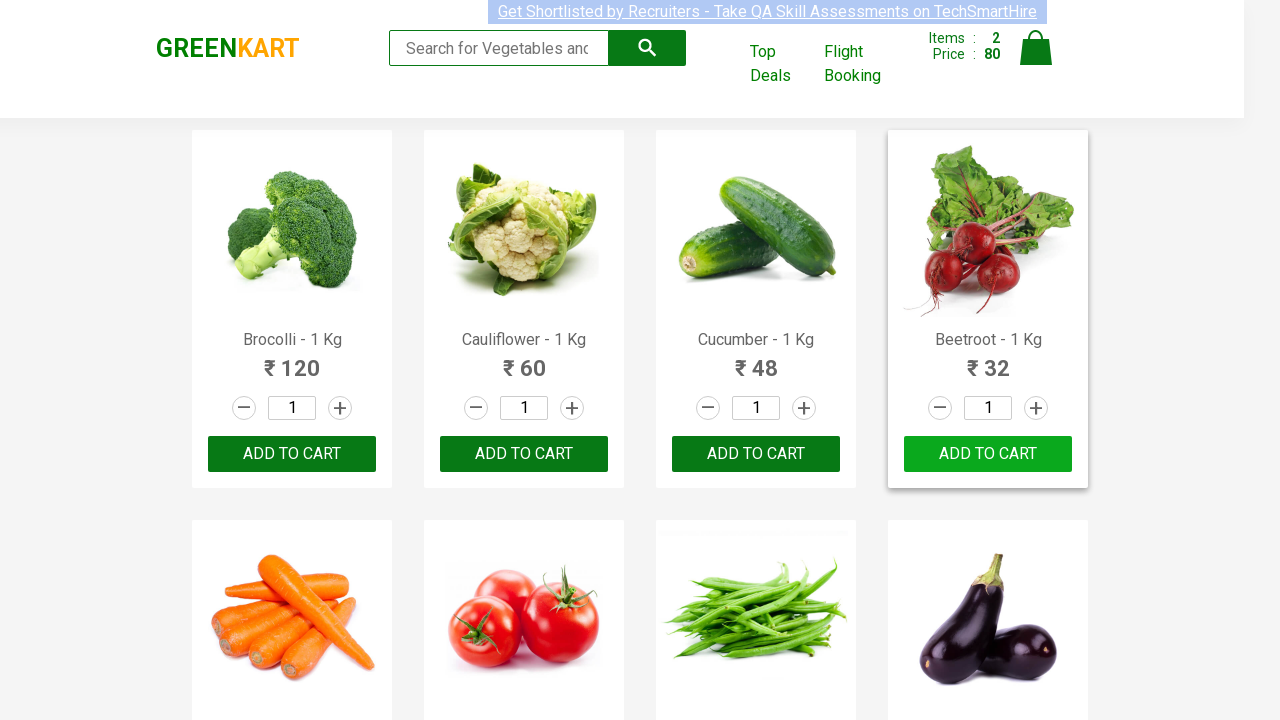

Retrieved product text: Cashews - 1 Kg650–+ADD TO CART
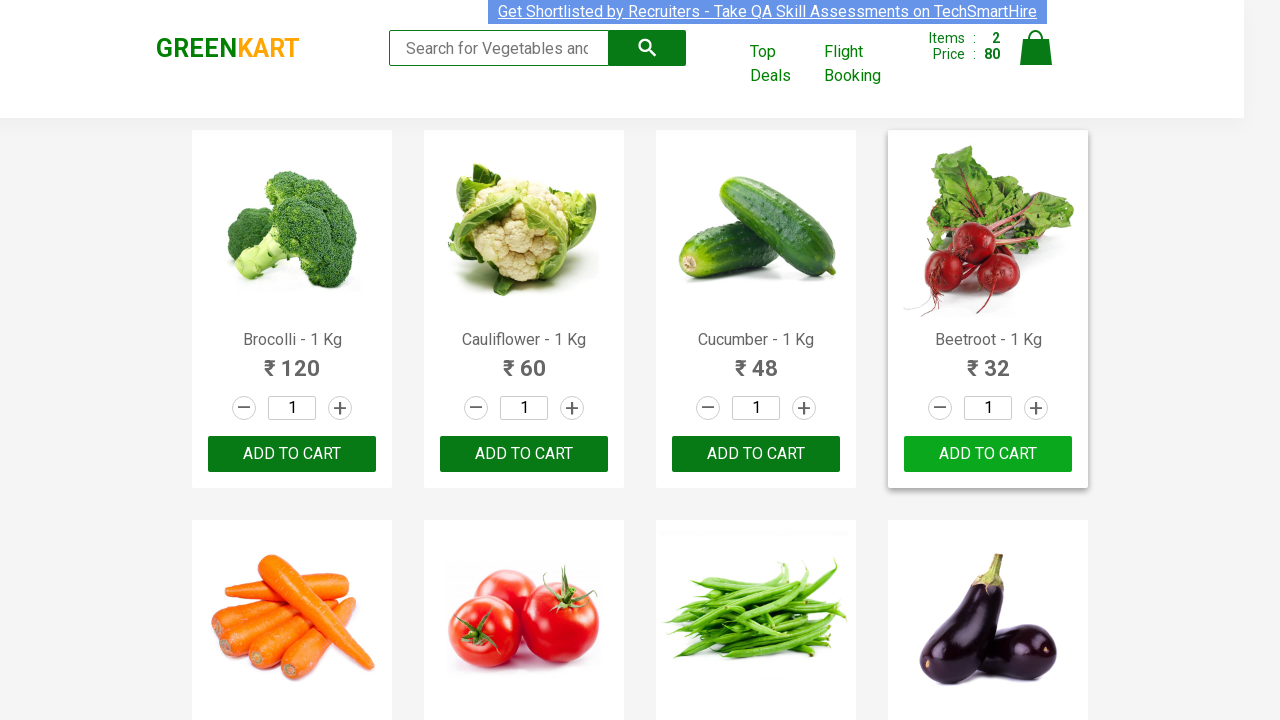

Retrieved product text: Walnuts - 1/4 Kg170–+ADD TO CART
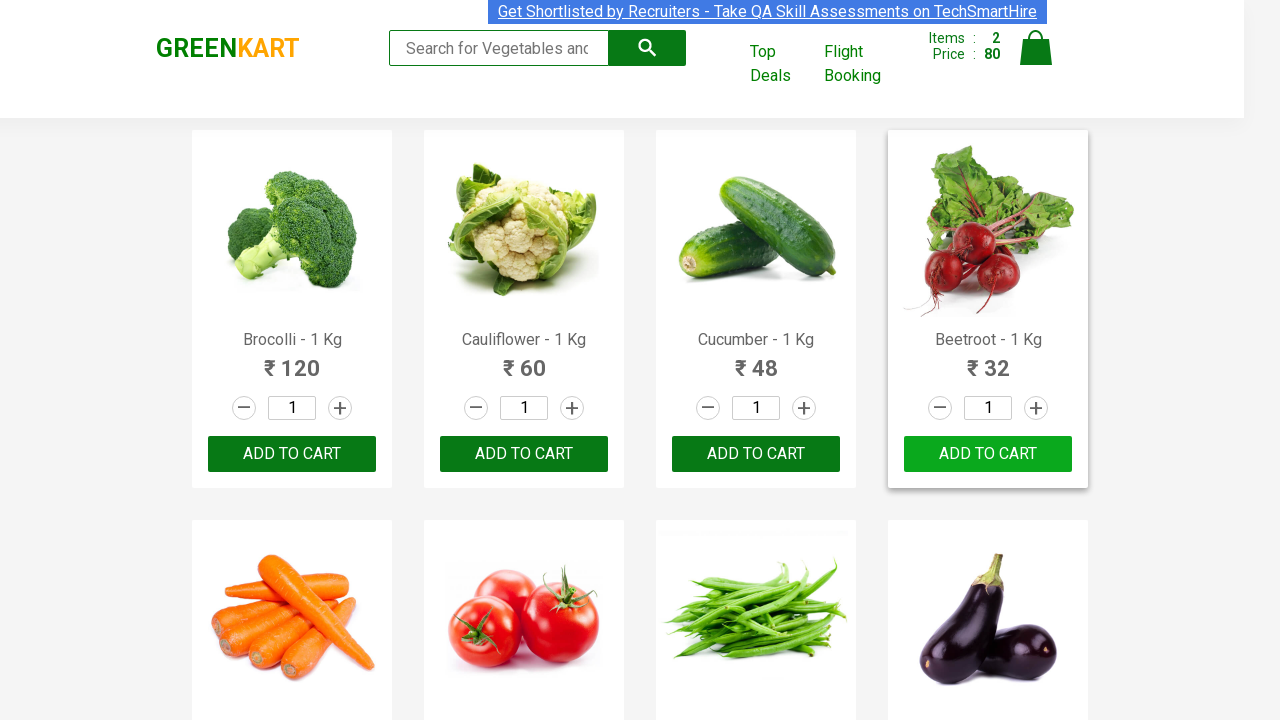

Clicked on cart icon at (1036, 48) on xpath=//img[@alt='Cart']
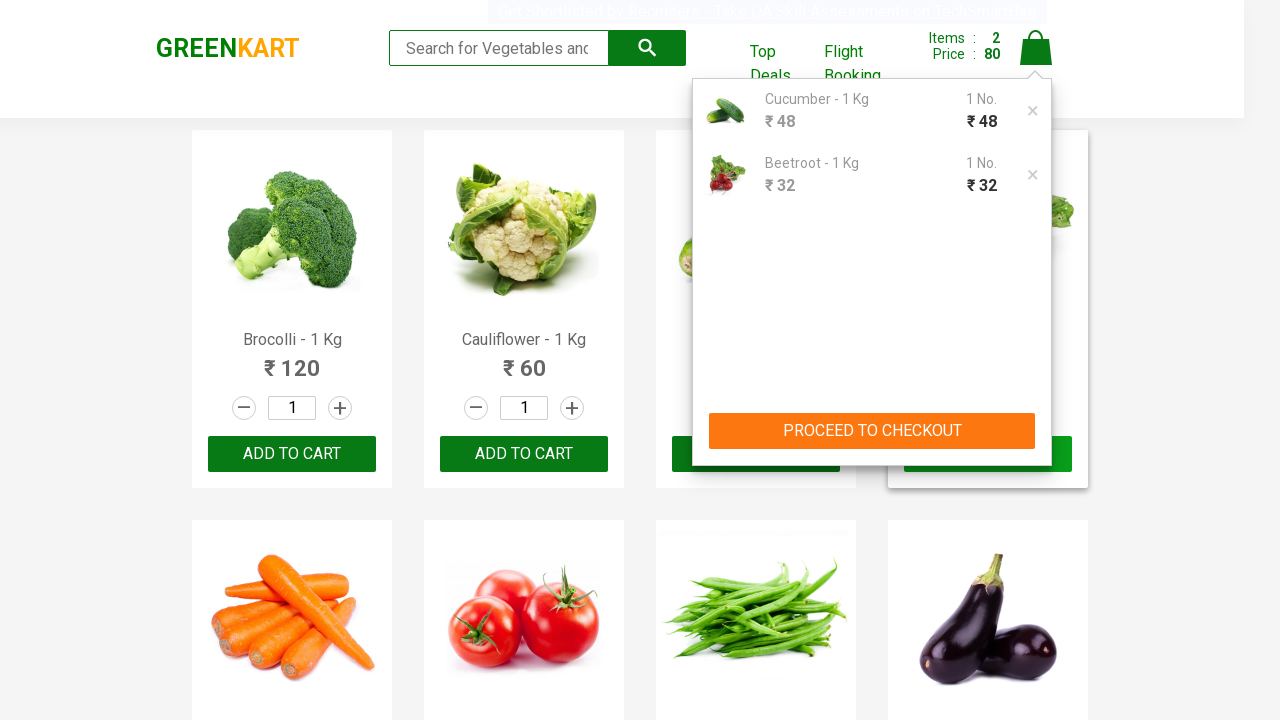

Waited for cart items to be visible
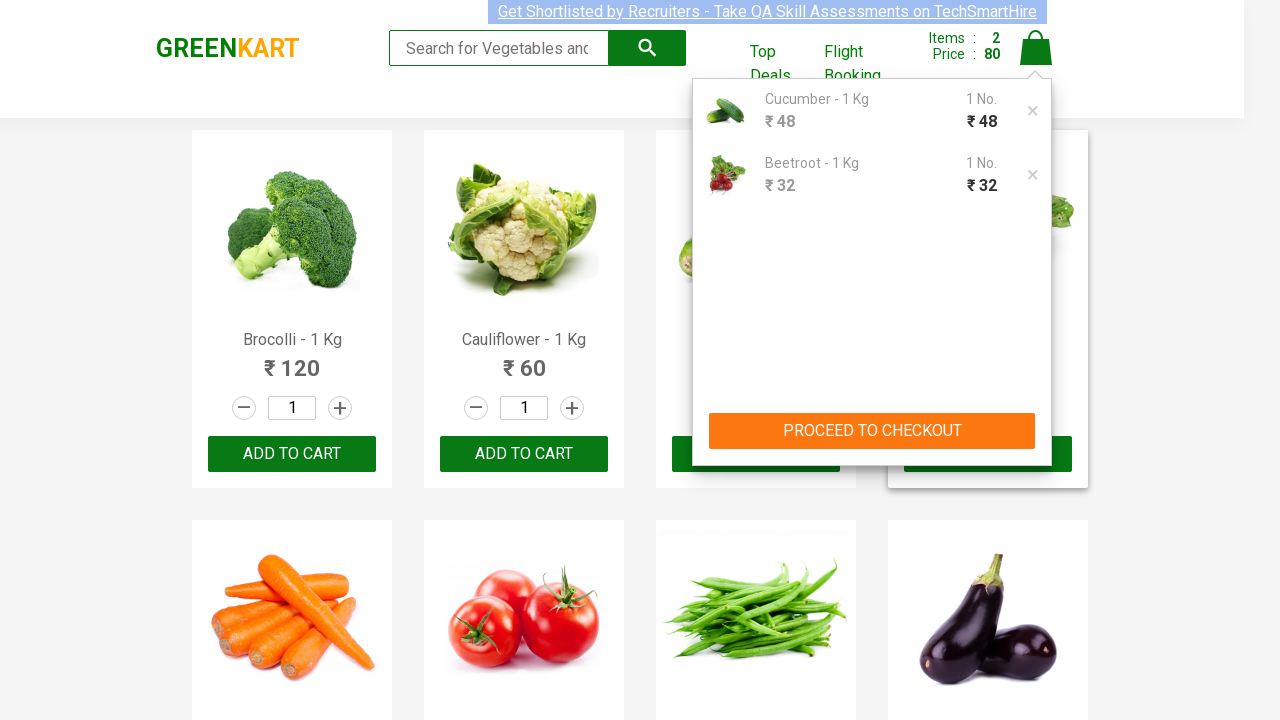

Waited for PROCEED TO CHECKOUT button to appear
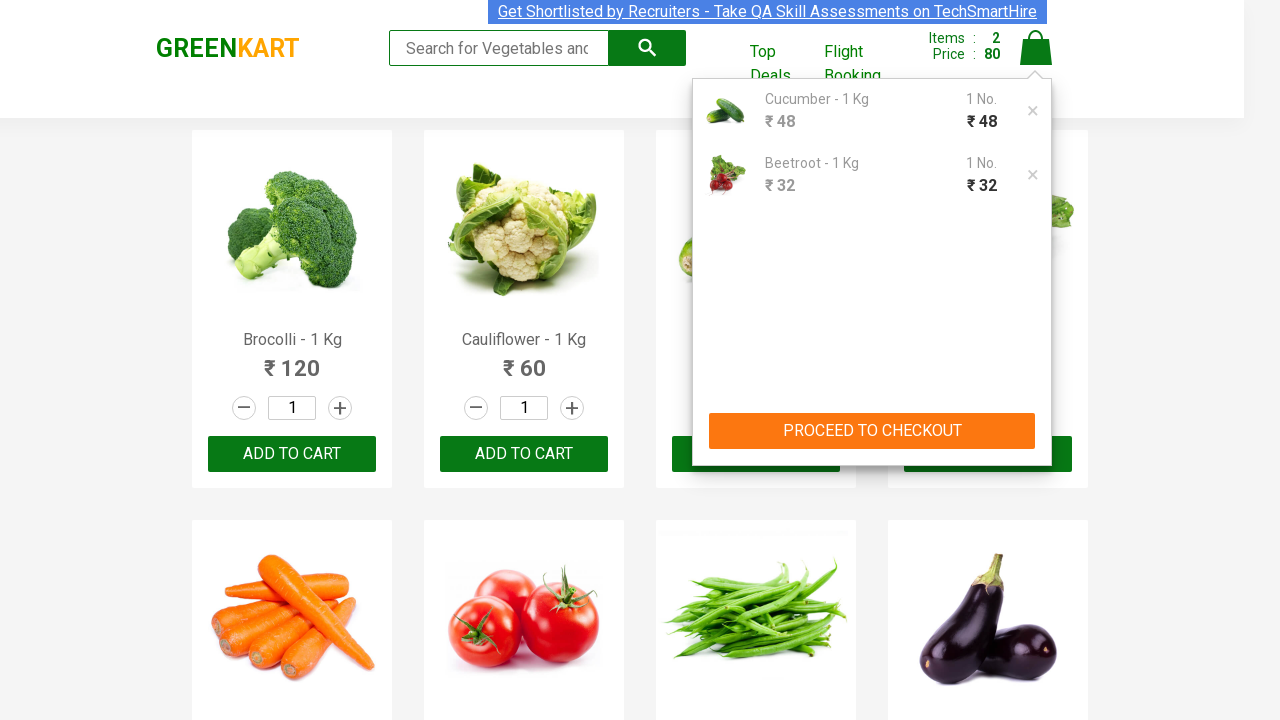

Clicked PROCEED TO CHECKOUT button at (872, 431) on xpath=//button[.='PROCEED TO CHECKOUT']
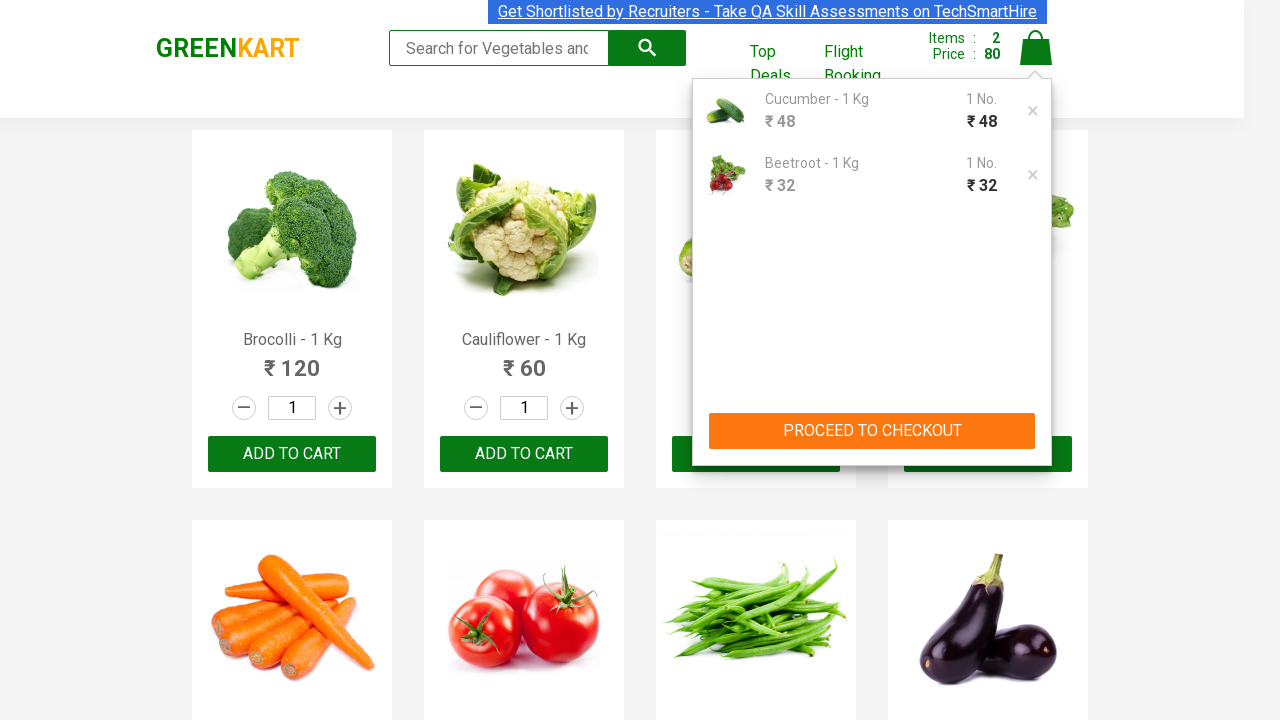

Waited for Place Order button to appear
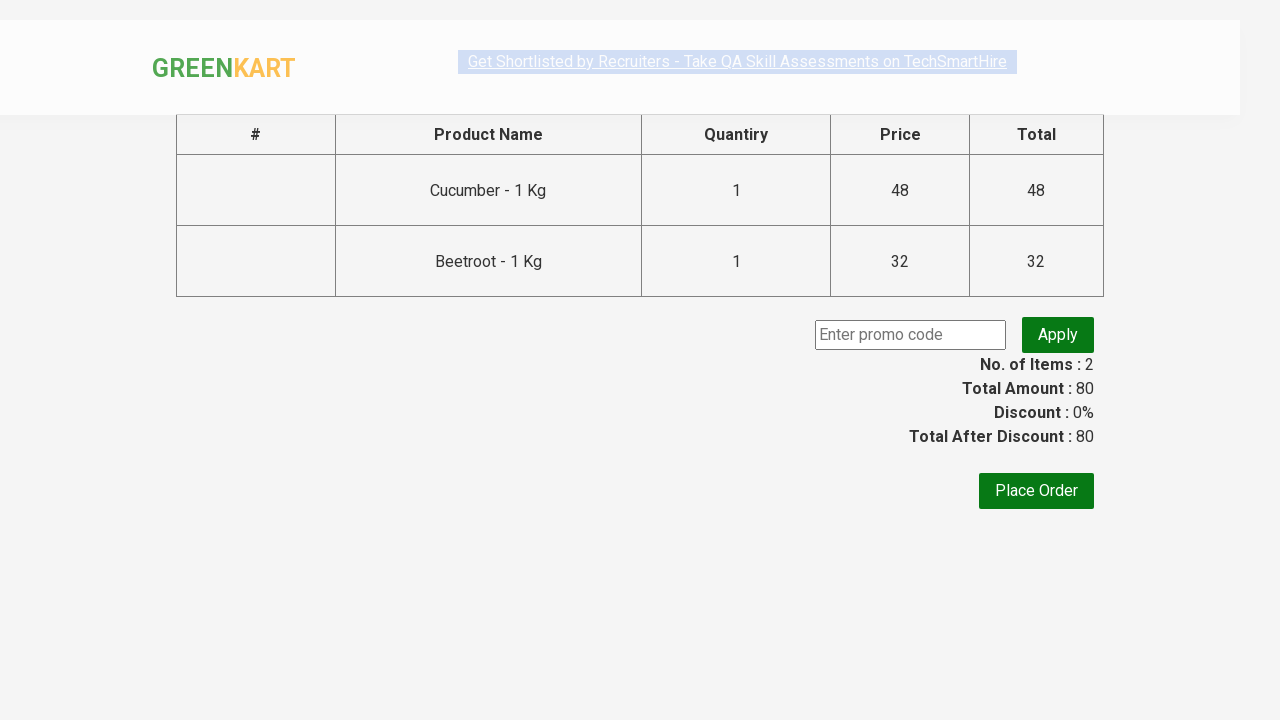

Clicked Place Order button at (1036, 491) on xpath=//button[.='Place Order']
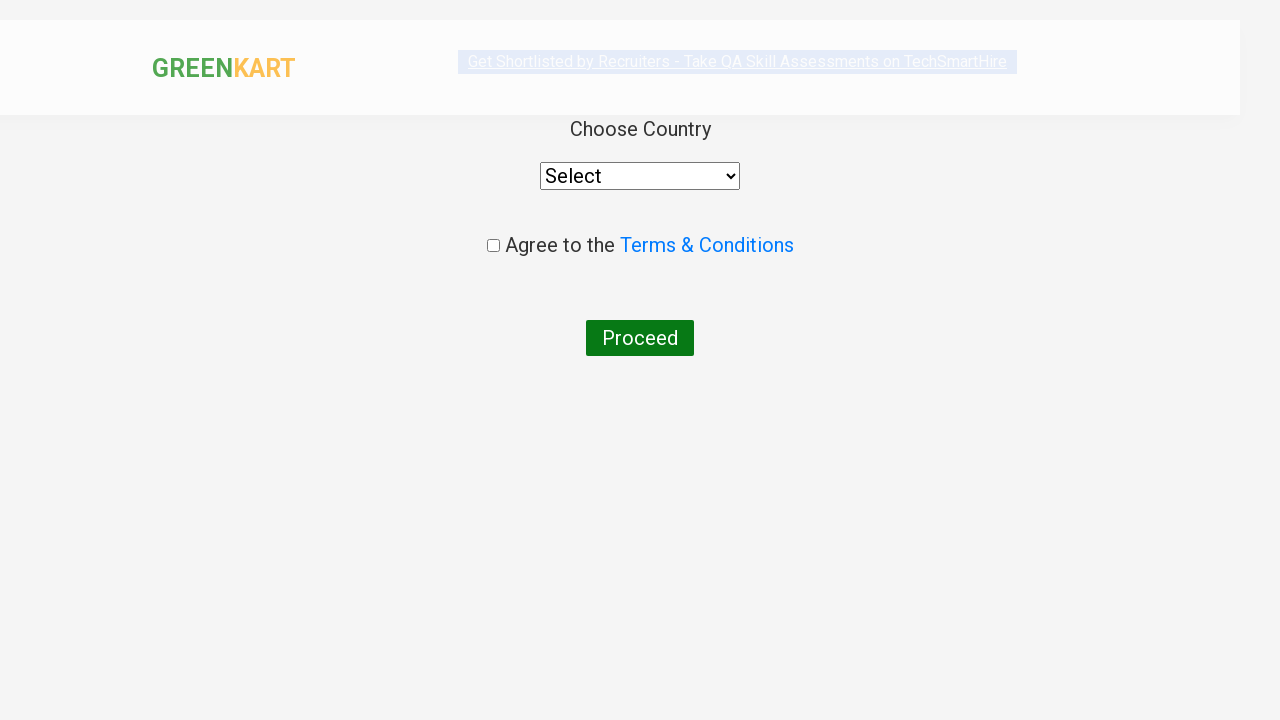

Waited for country dropdown to appear
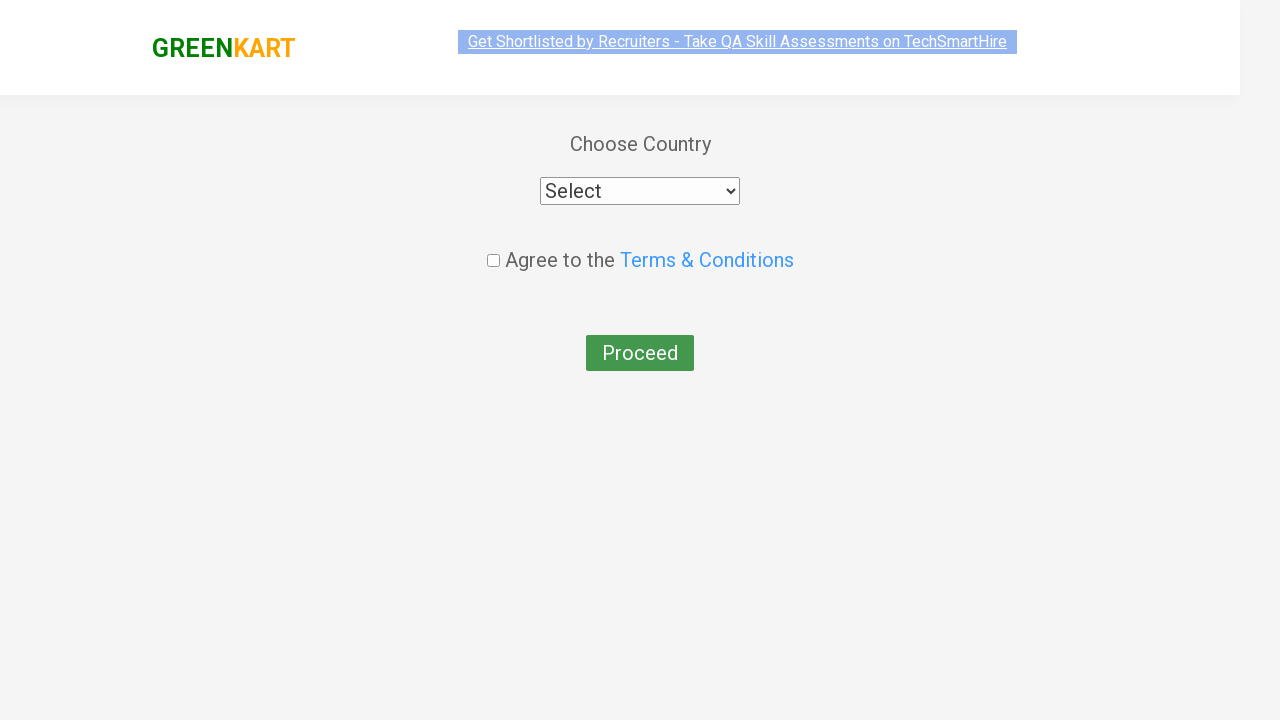

Selected Ukraine from country dropdown on //select[contains(.,'Select')]
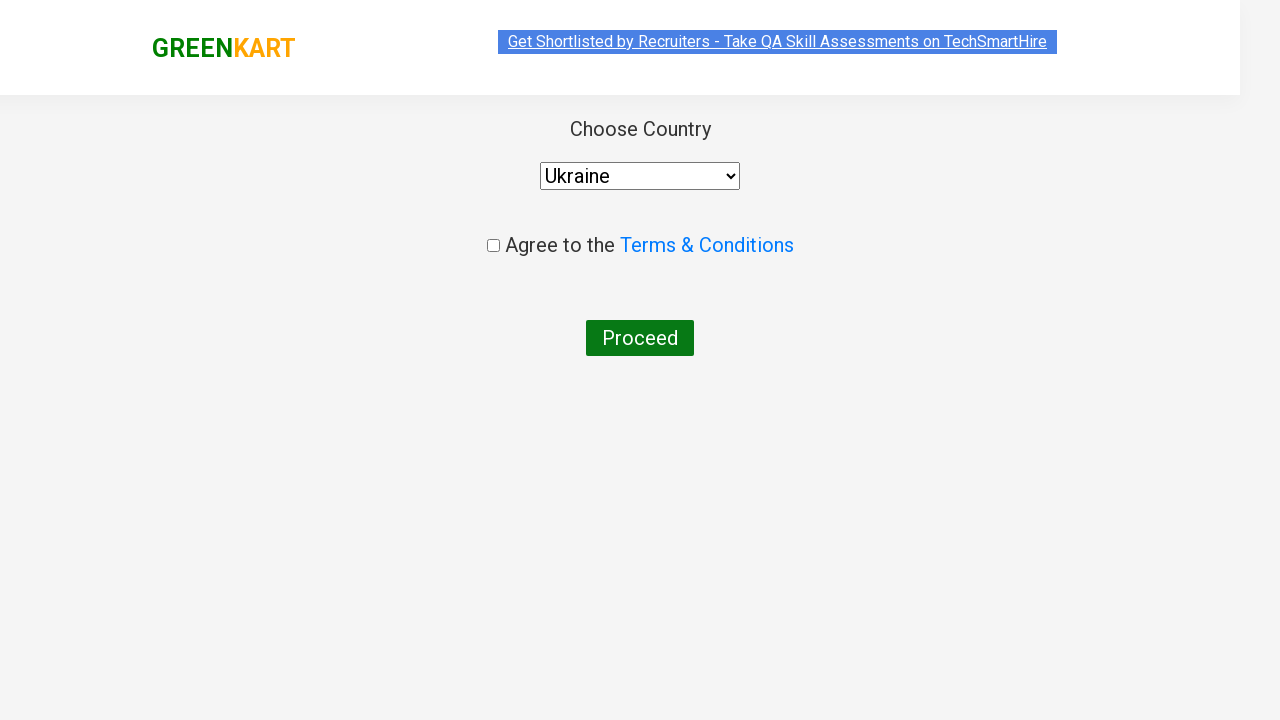

Clicked agree to terms checkbox at (493, 246) on xpath=//input[@class='chkAgree']
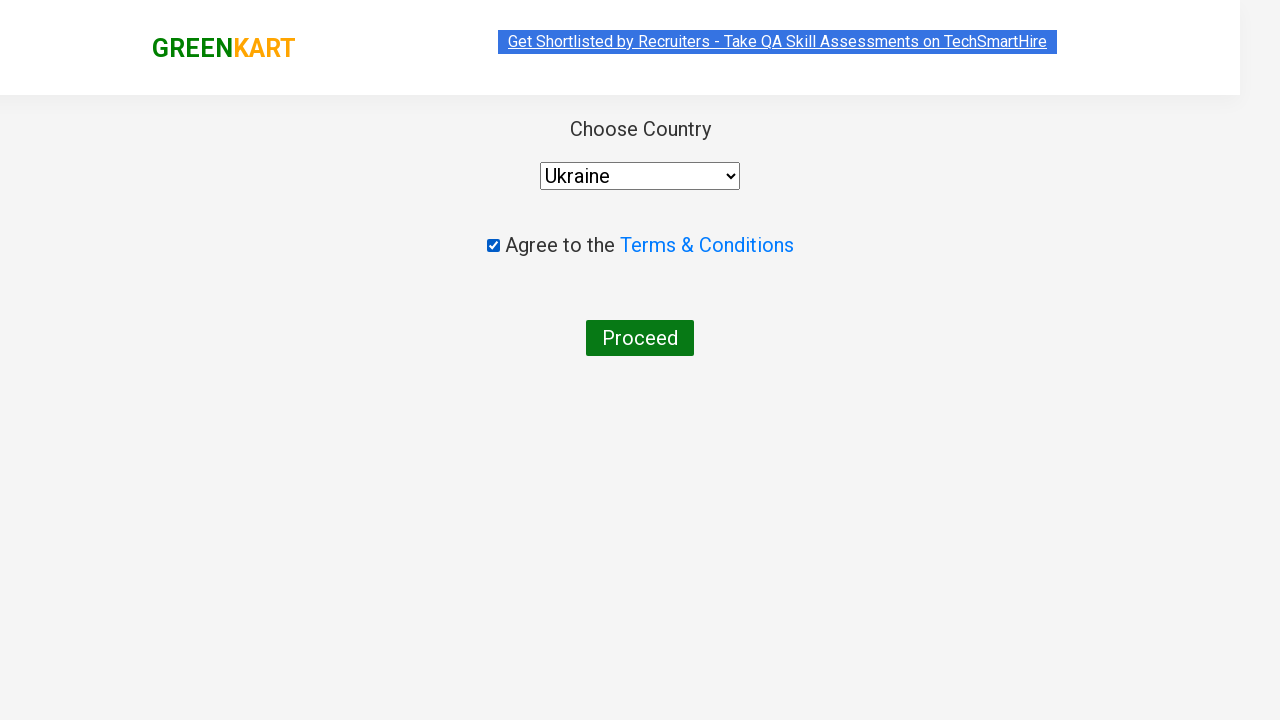

Clicked Proceed button to navigate to purchase confirmation at (640, 338) on xpath=//button[.='Proceed']
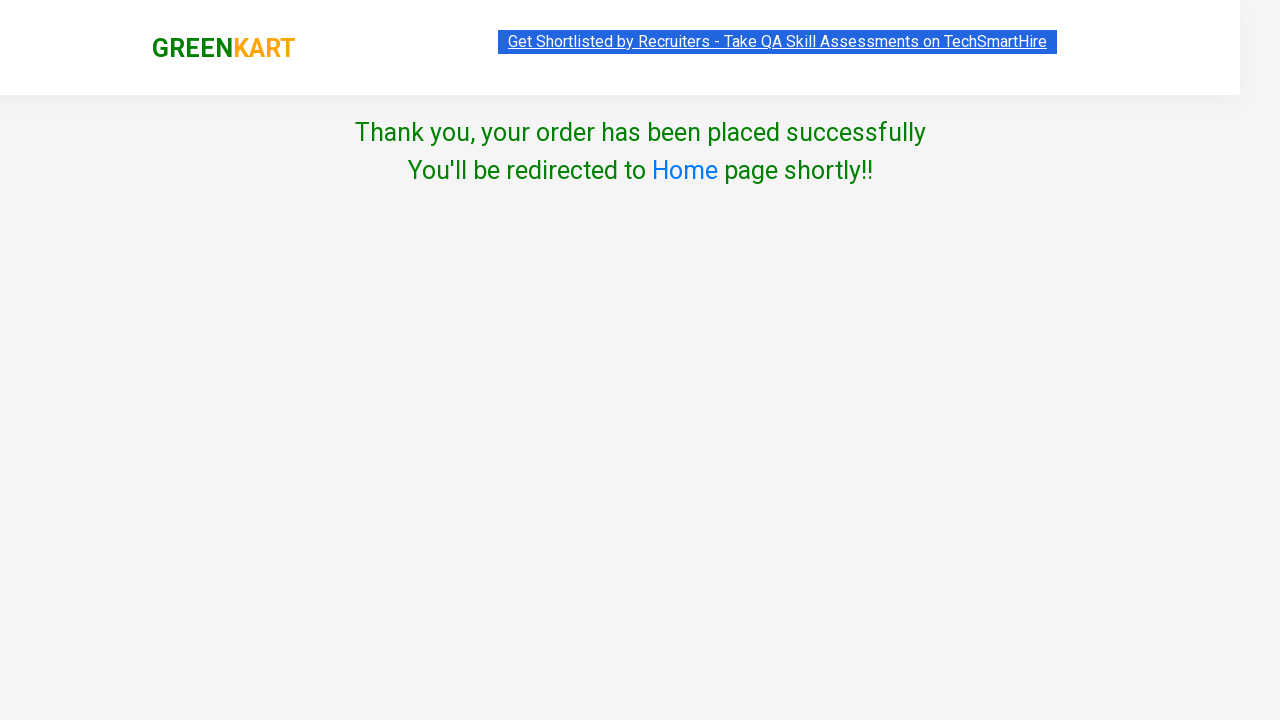

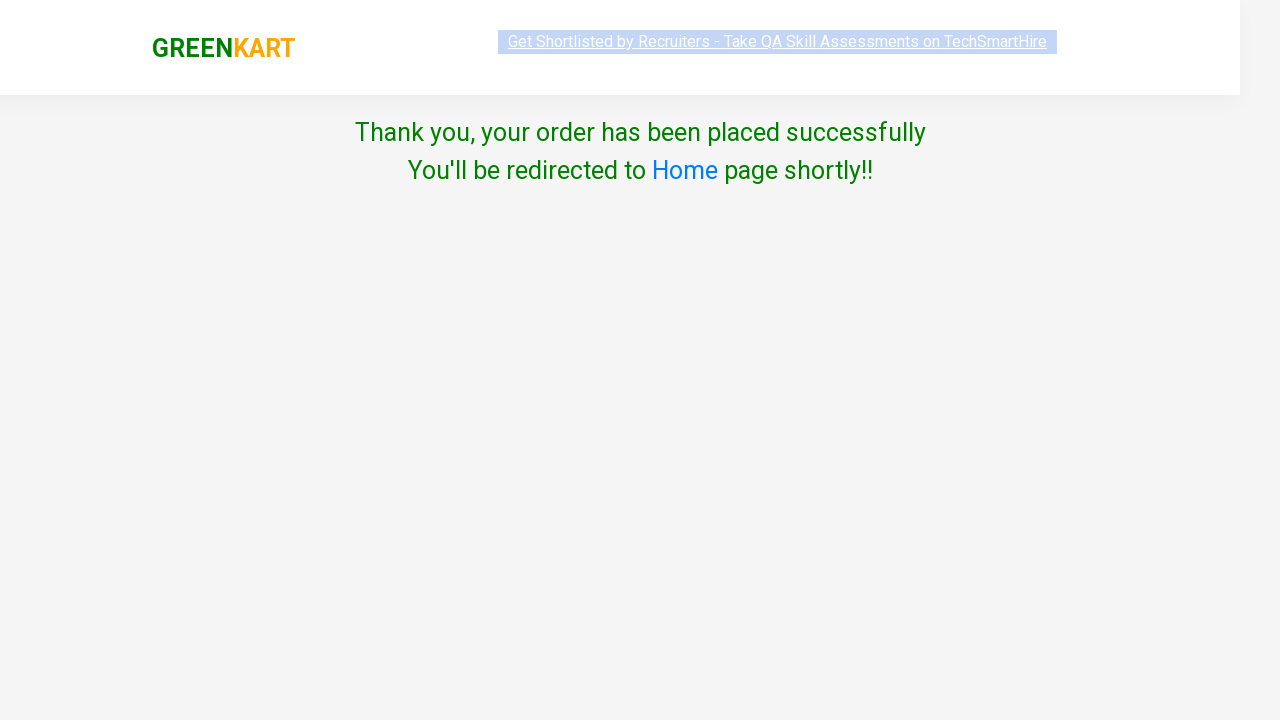